Tests for broken links on a practice automation page by checking the HTTP status codes of all footer links

Starting URL: https://rahulshettyacademy.com/AutomationPractice/

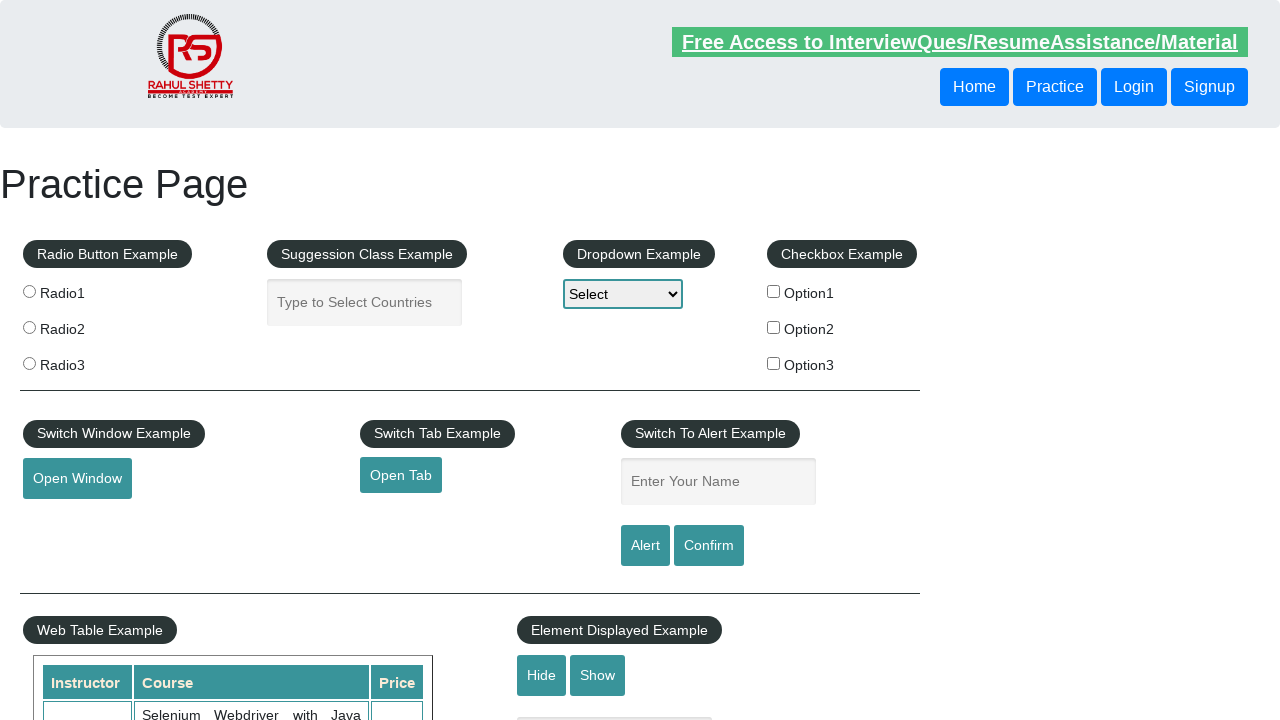

Retrieved href attribute from 'Broken Link' element
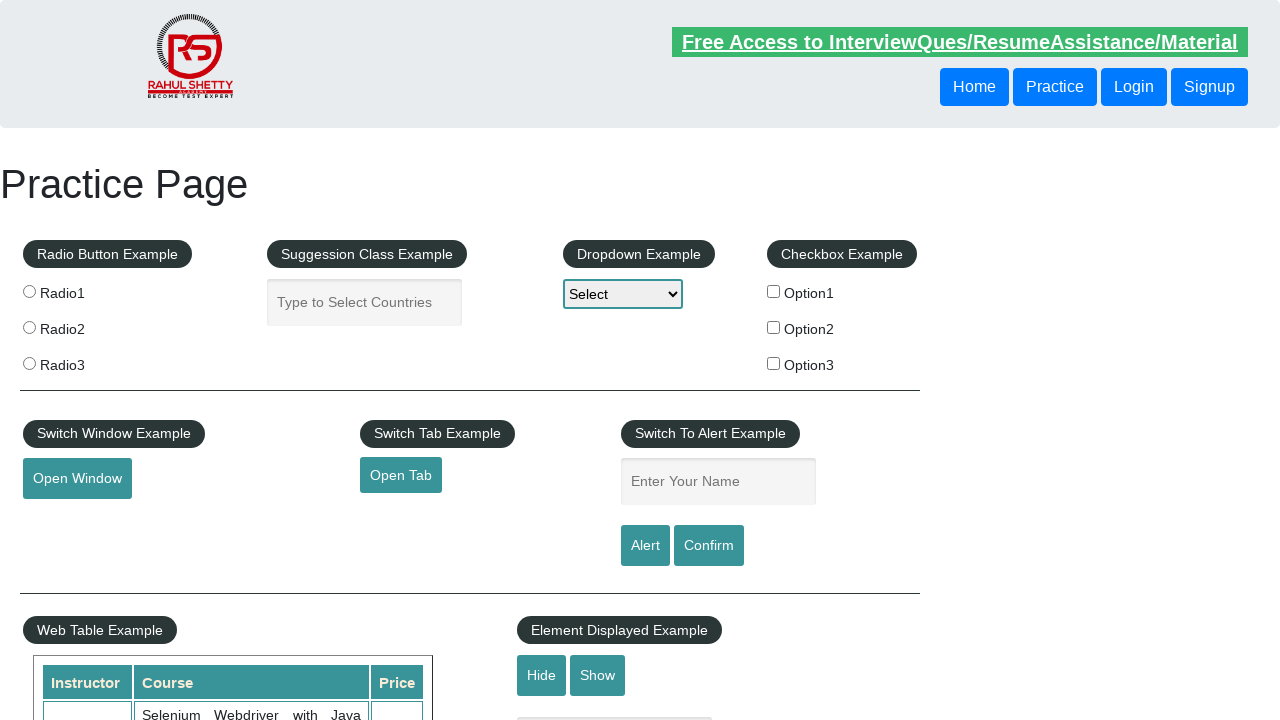

Located footer section with id 'gf-BIG'
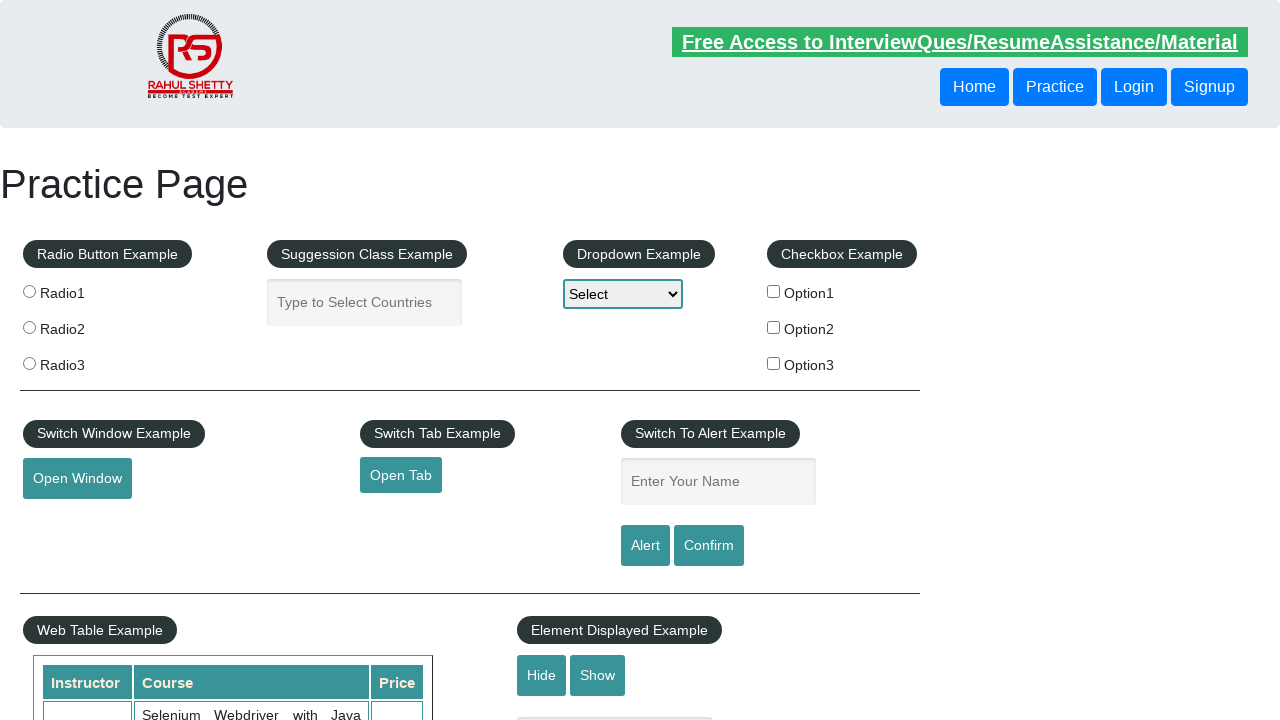

Located all footer links within list items
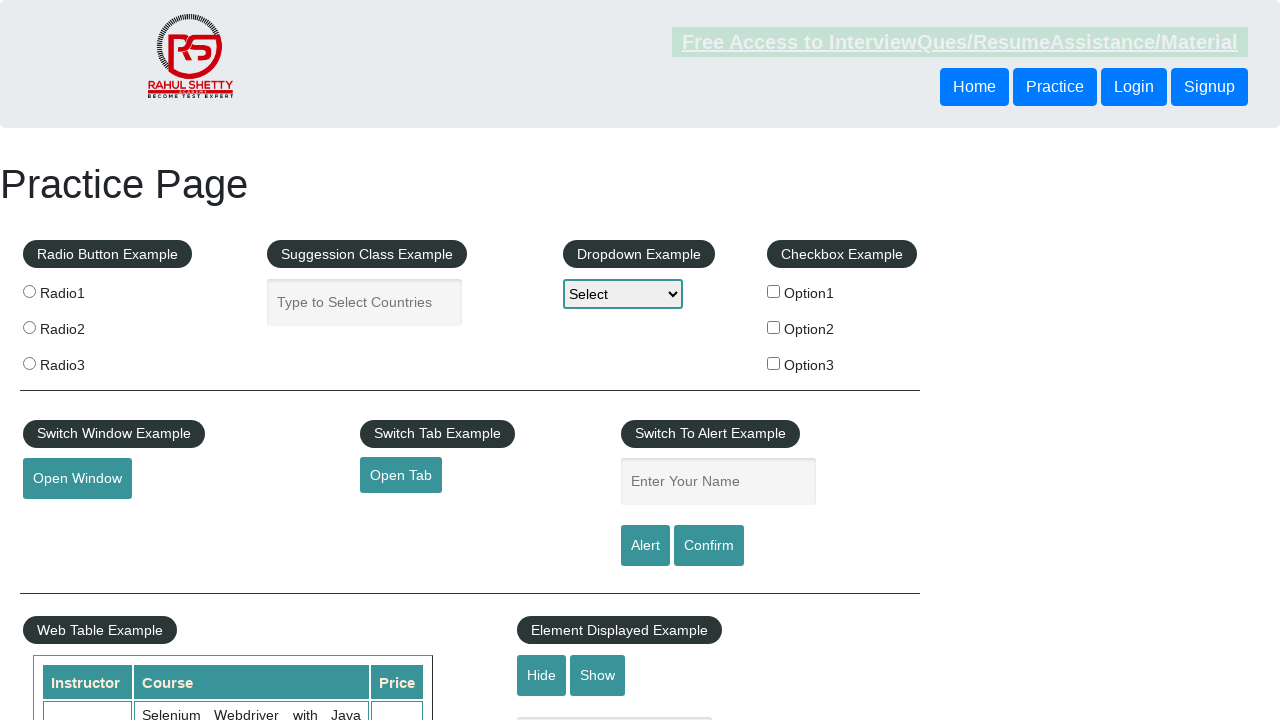

Found 20 footer links to check
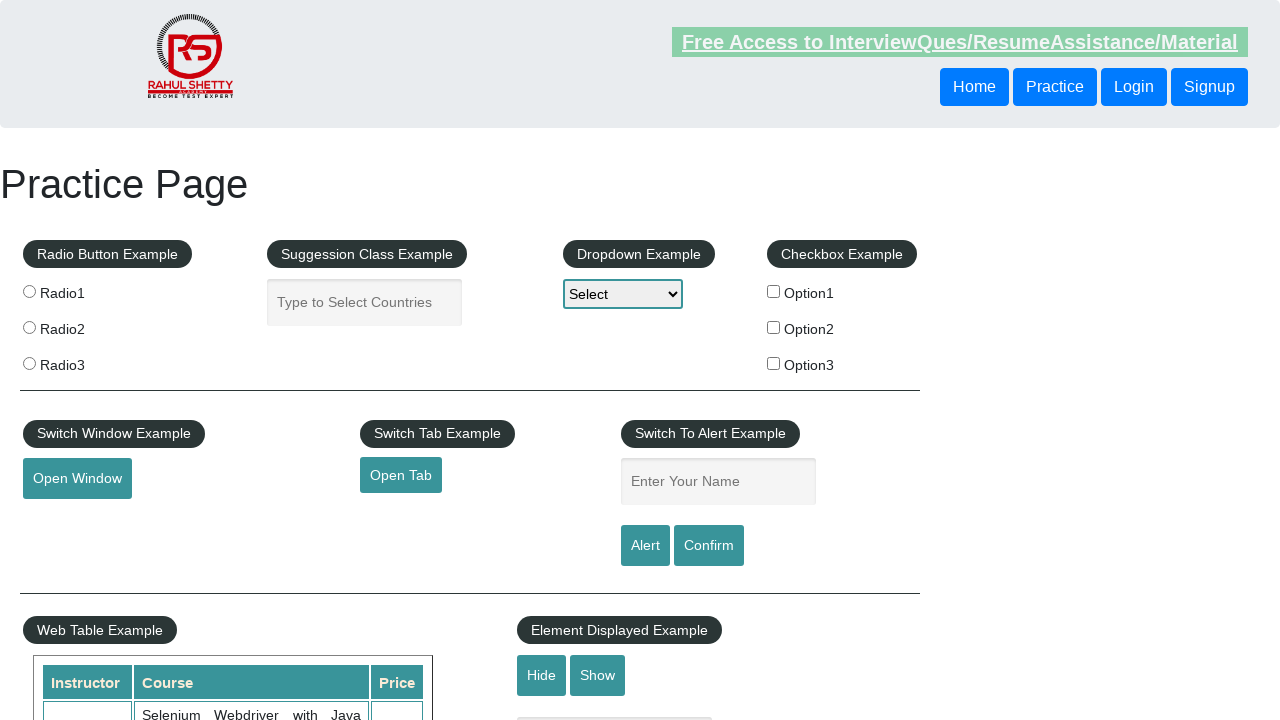

Retrieved href attribute from footer link 1
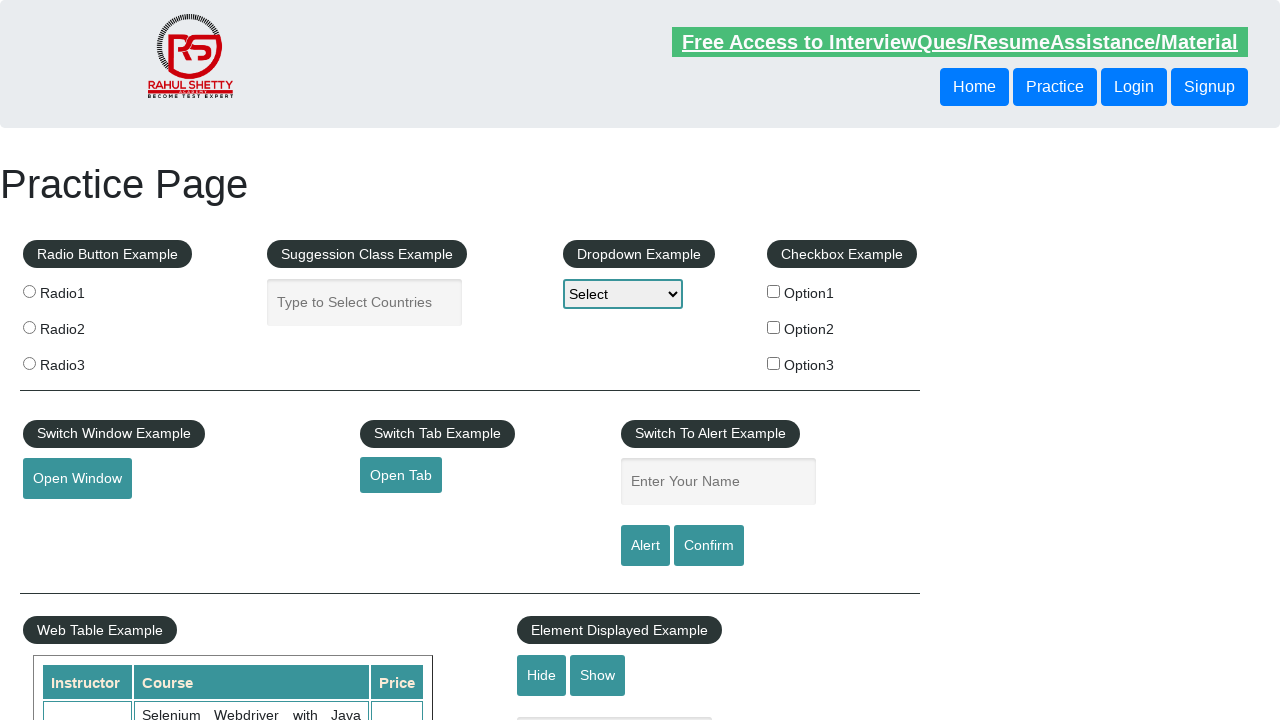

Retrieved text content from footer link 1: 'Discount Coupons'
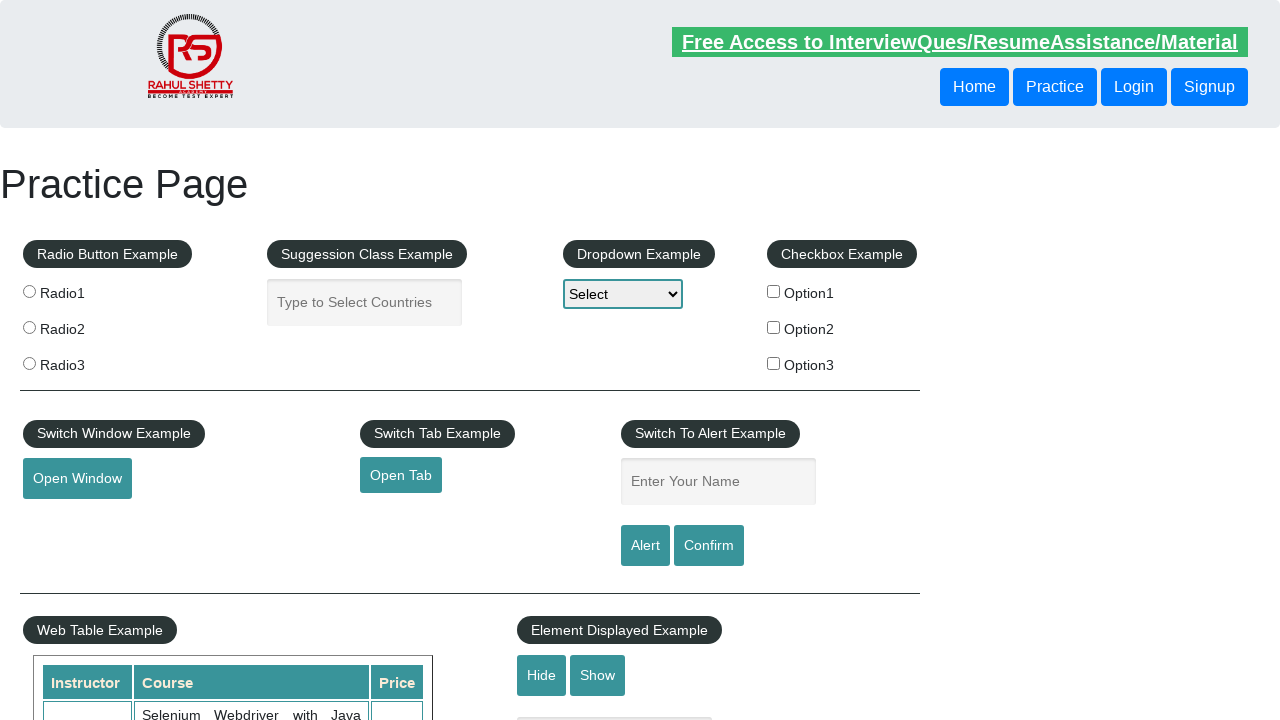

Printed footer link 1 details - Link: Discount Coupons, href: #
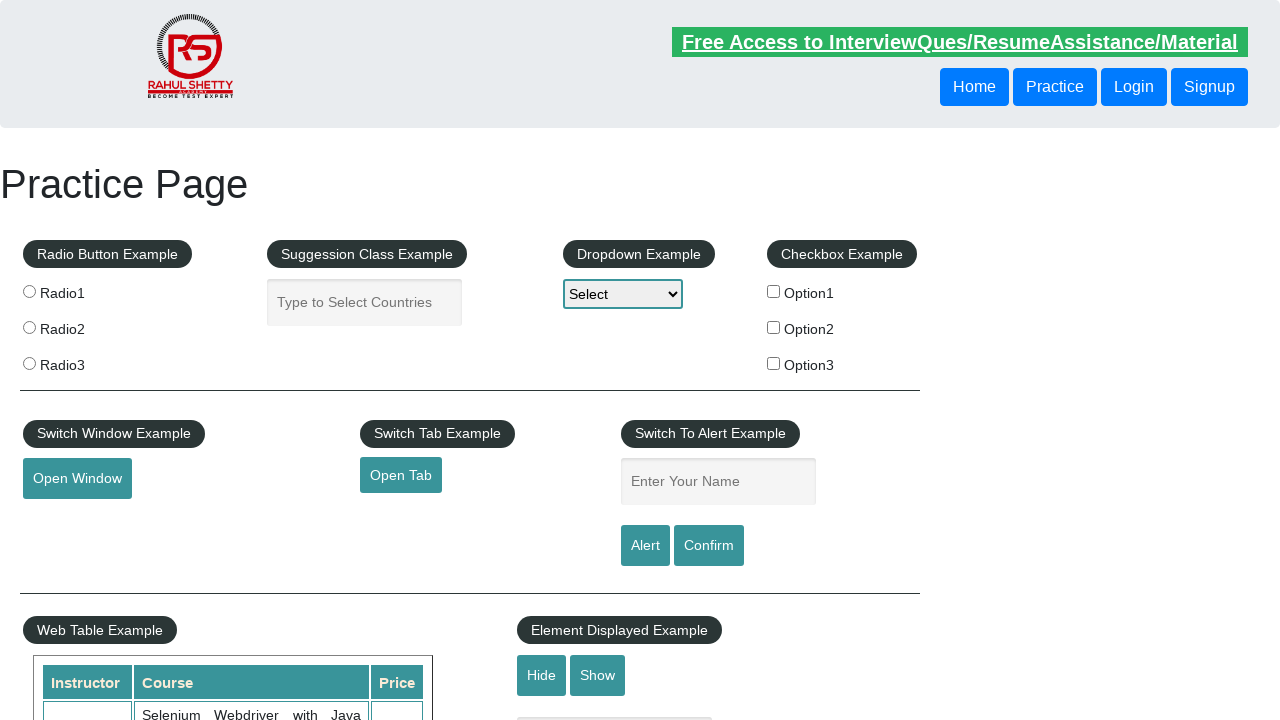

Retrieved href attribute from footer link 2
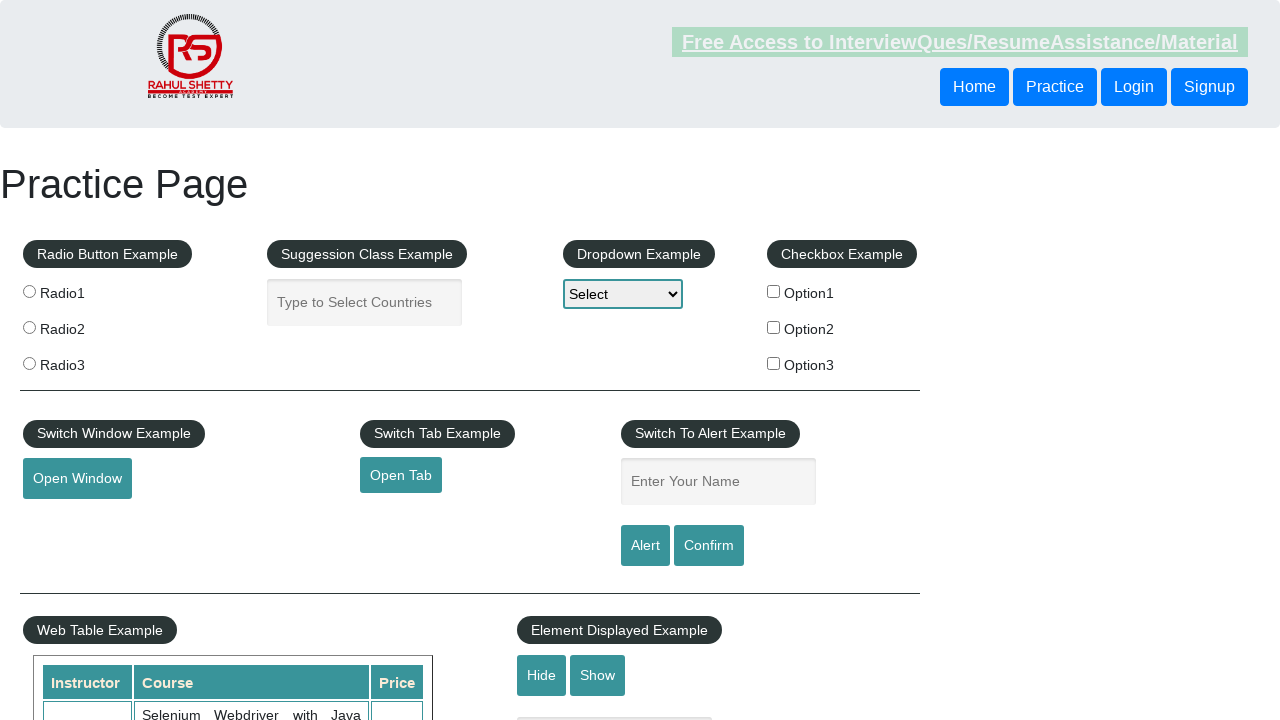

Retrieved text content from footer link 2: 'REST API'
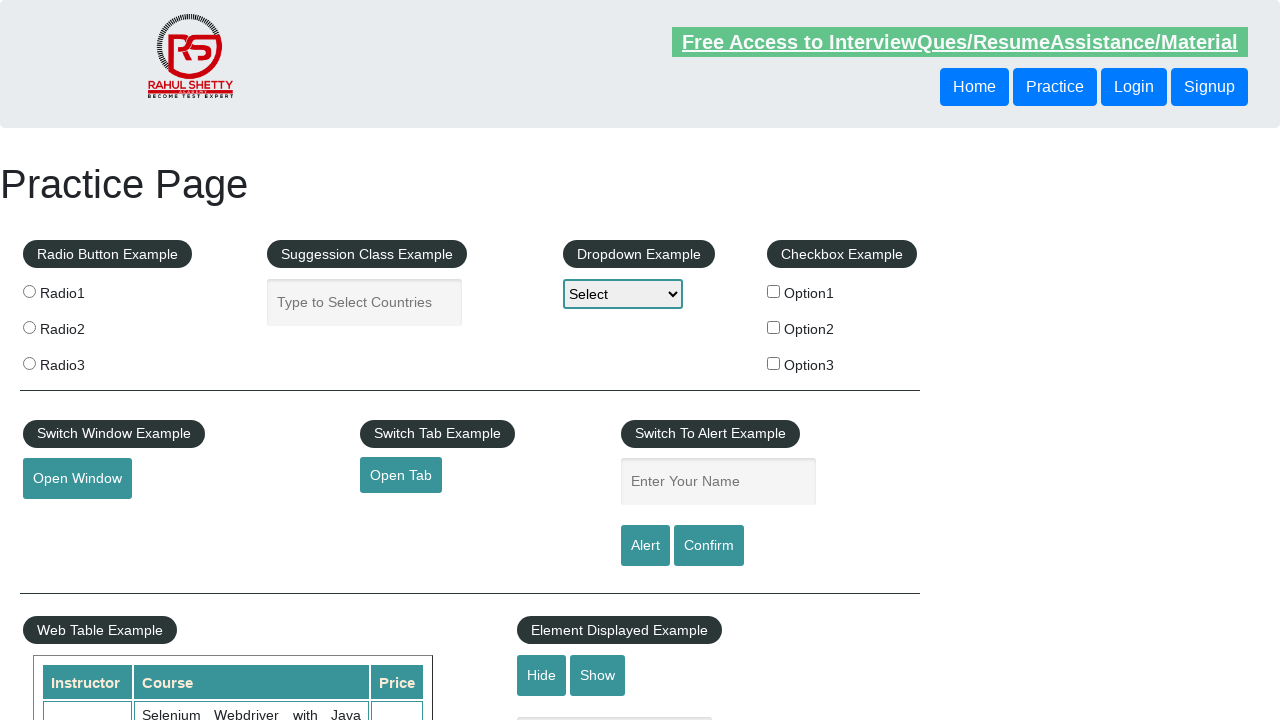

Printed footer link 2 details - Link: REST API, href: http://www.restapitutorial.com/
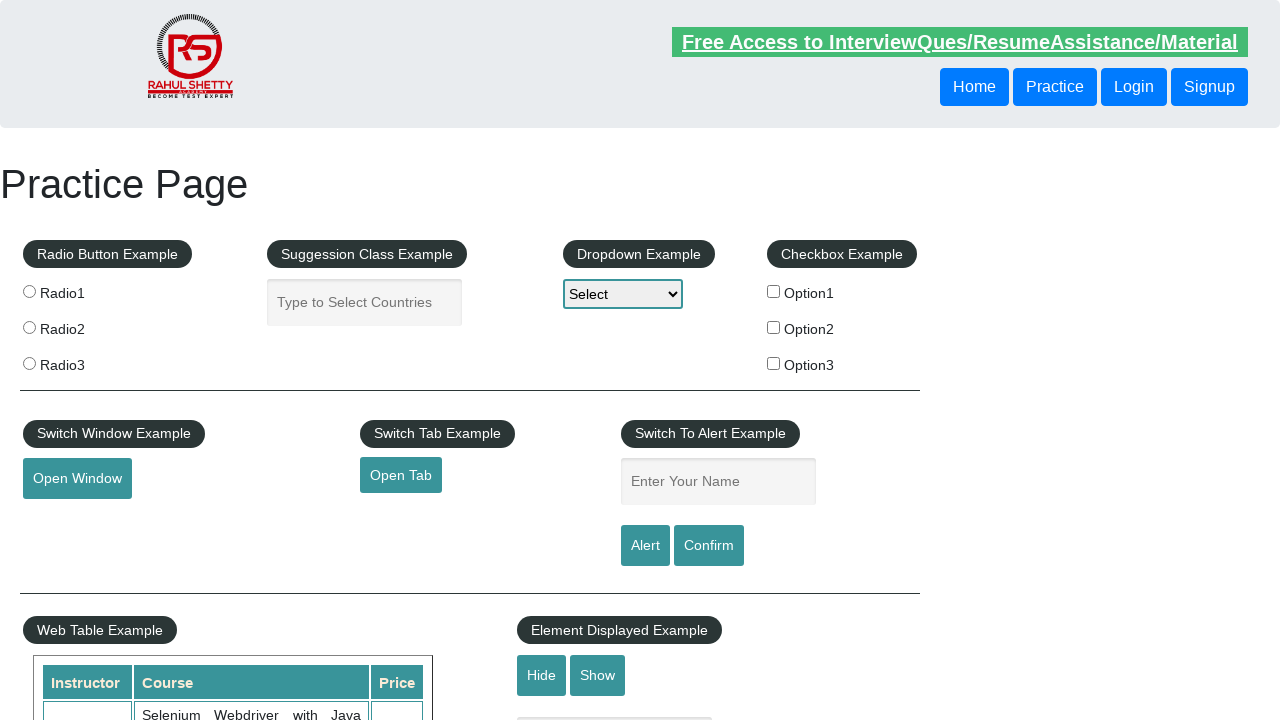

Retrieved href attribute from footer link 3
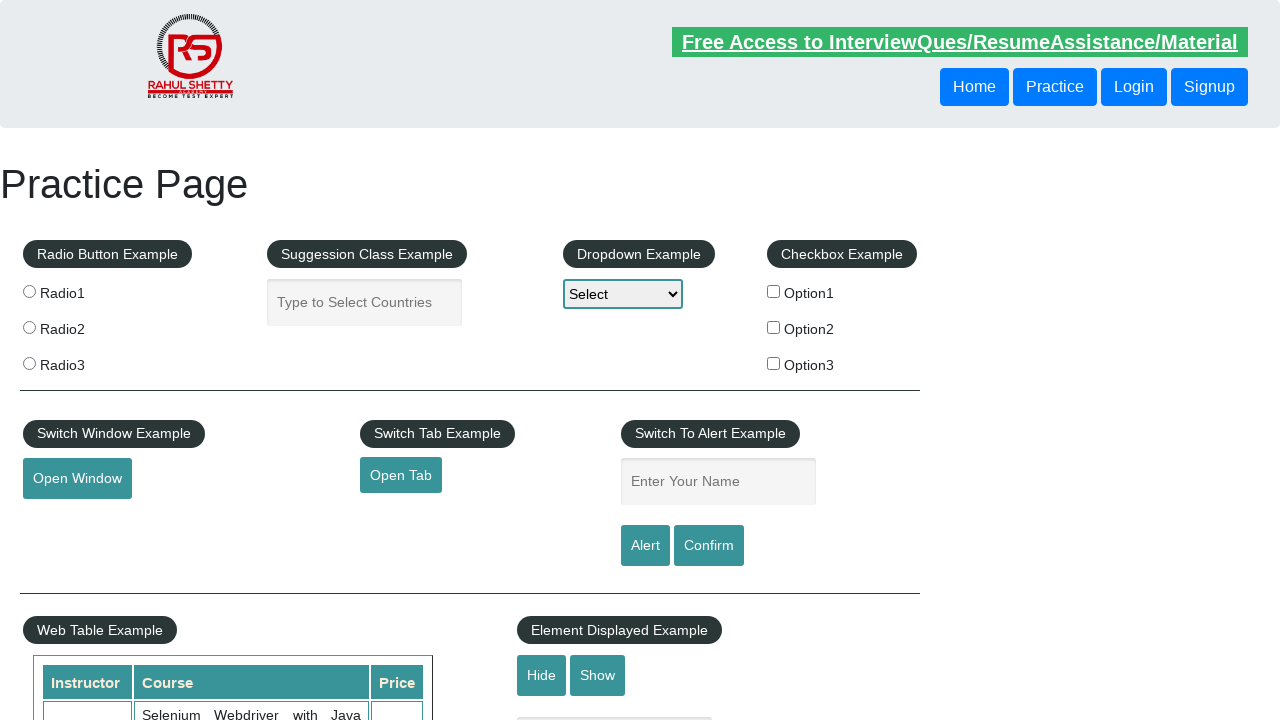

Retrieved text content from footer link 3: 'SoapUI'
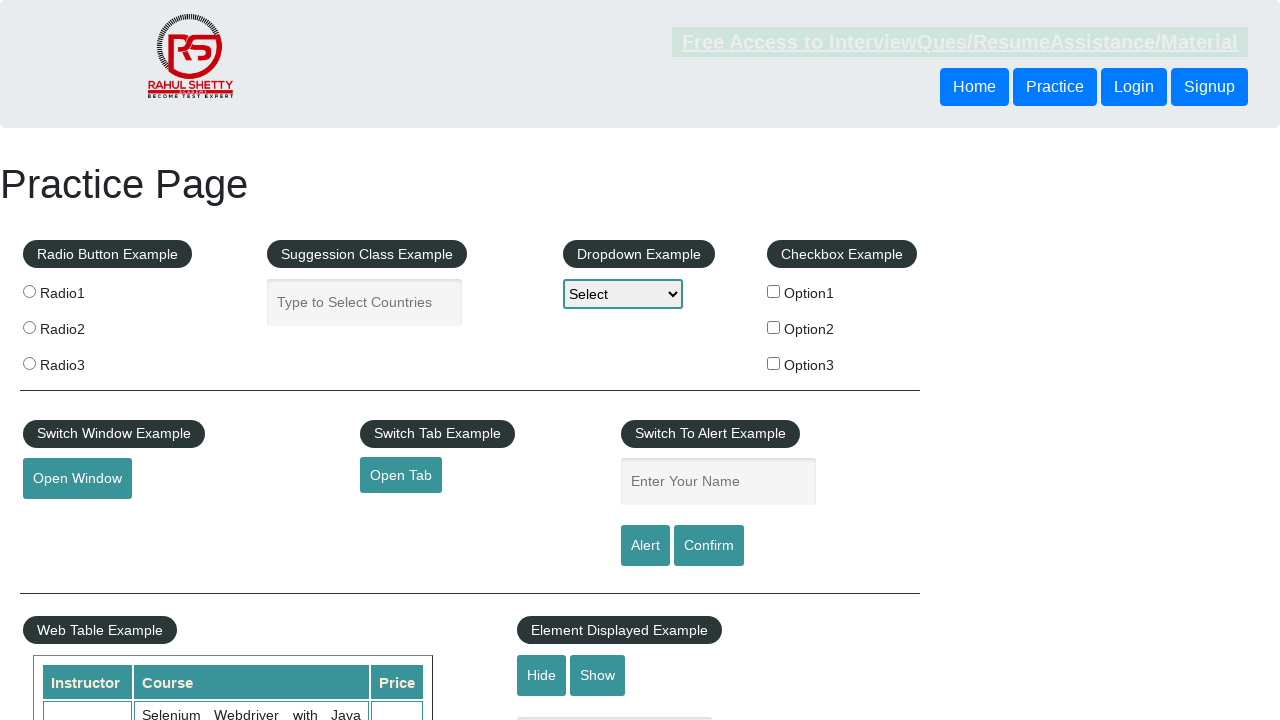

Printed footer link 3 details - Link: SoapUI, href: https://www.soapui.org/
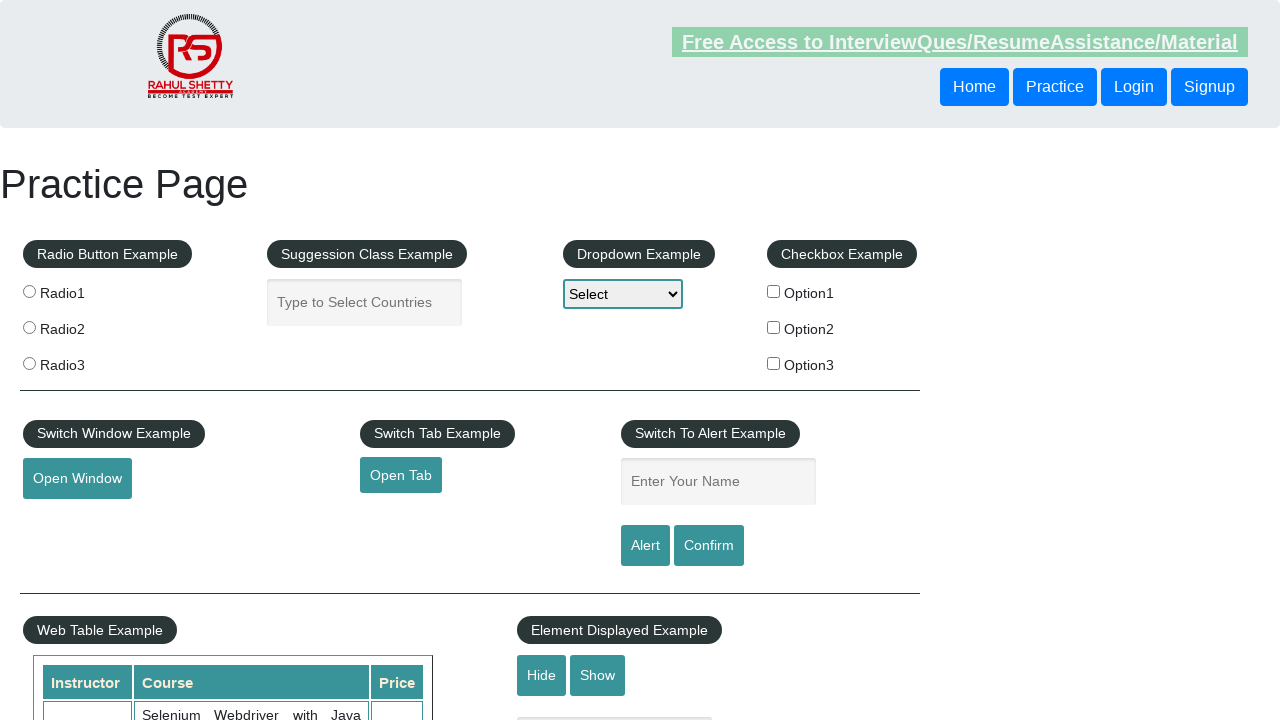

Retrieved href attribute from footer link 4
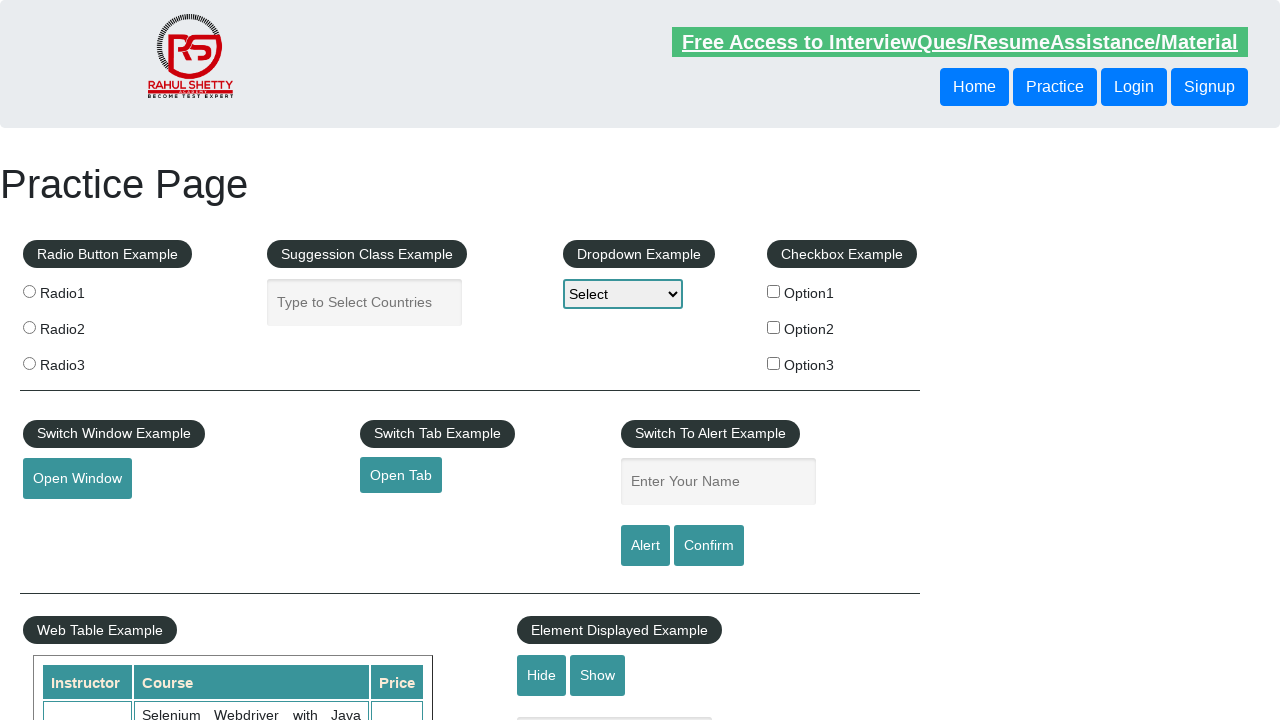

Retrieved text content from footer link 4: 'Appium'
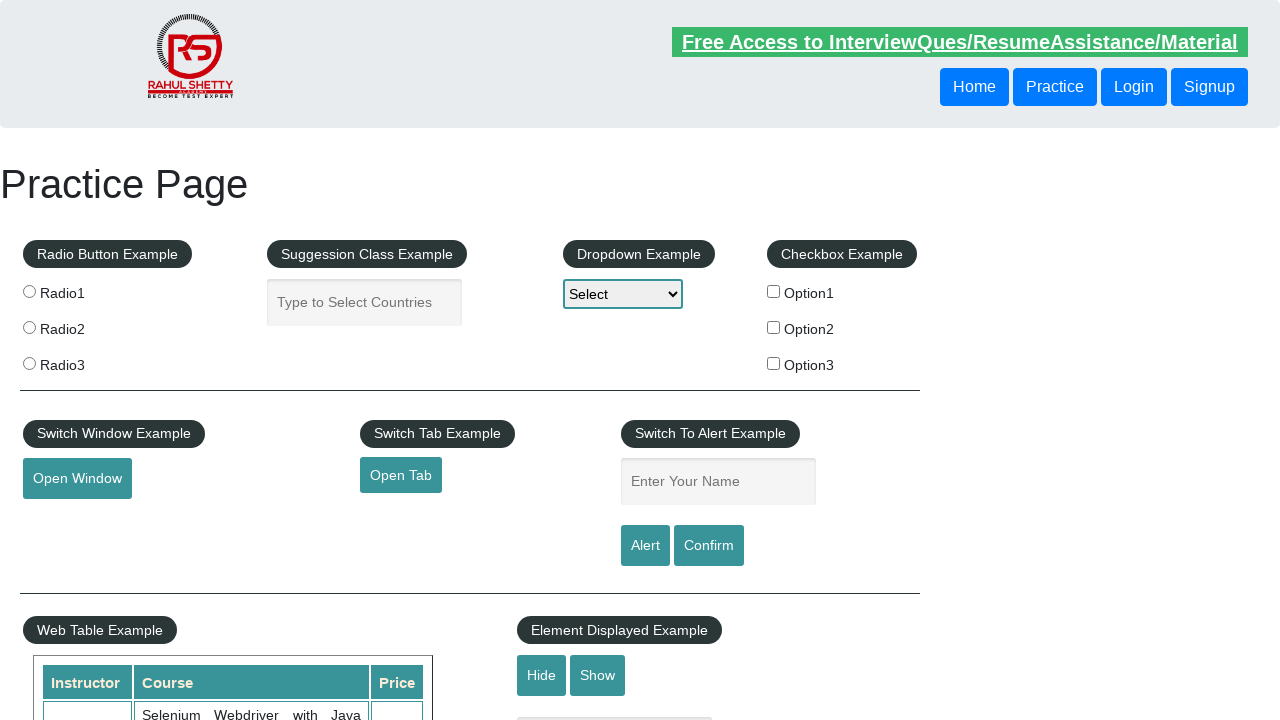

Printed footer link 4 details - Link: Appium, href: https://courses.rahulshettyacademy.com/p/appium-tutorial
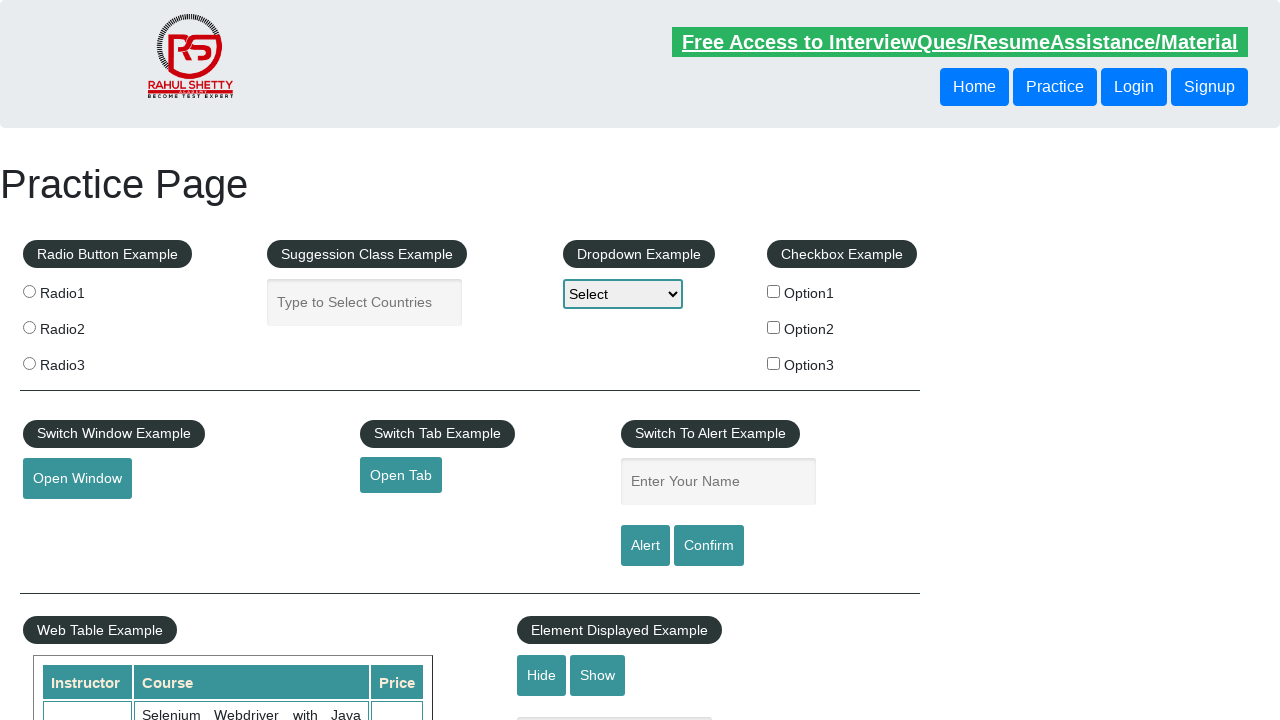

Retrieved href attribute from footer link 5
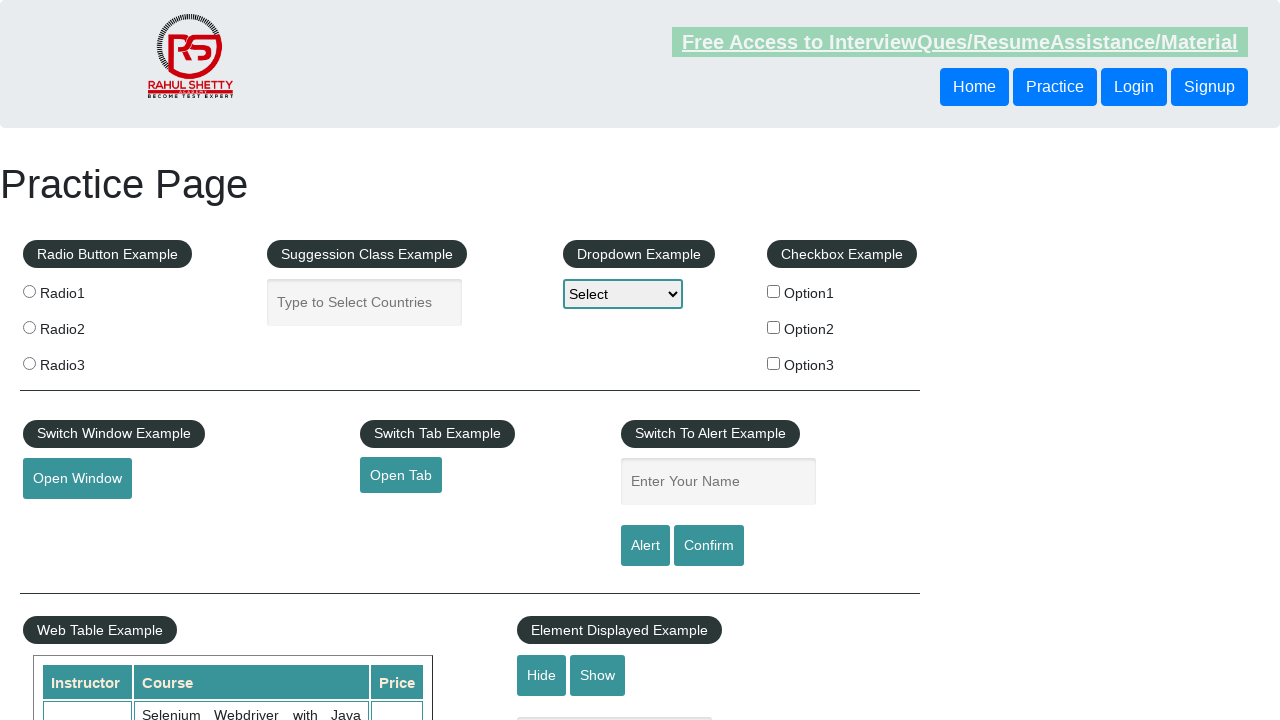

Retrieved text content from footer link 5: 'JMeter'
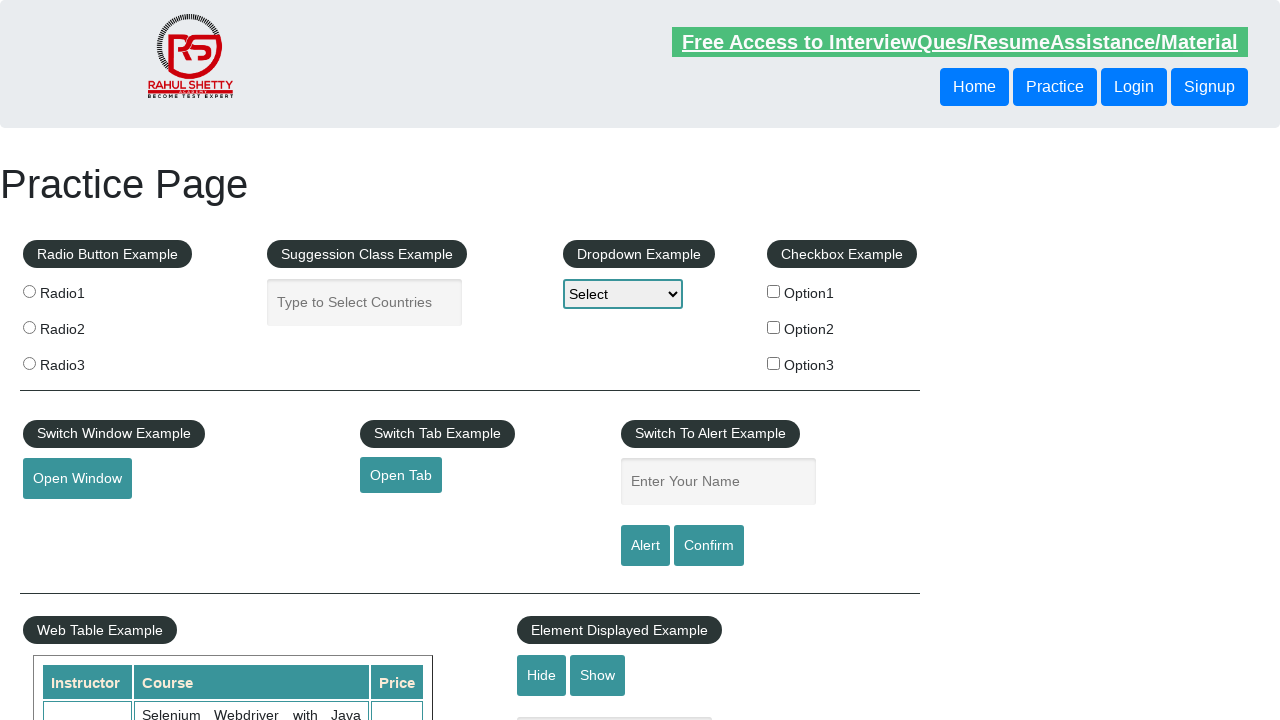

Printed footer link 5 details - Link: JMeter, href: https://jmeter.apache.org/
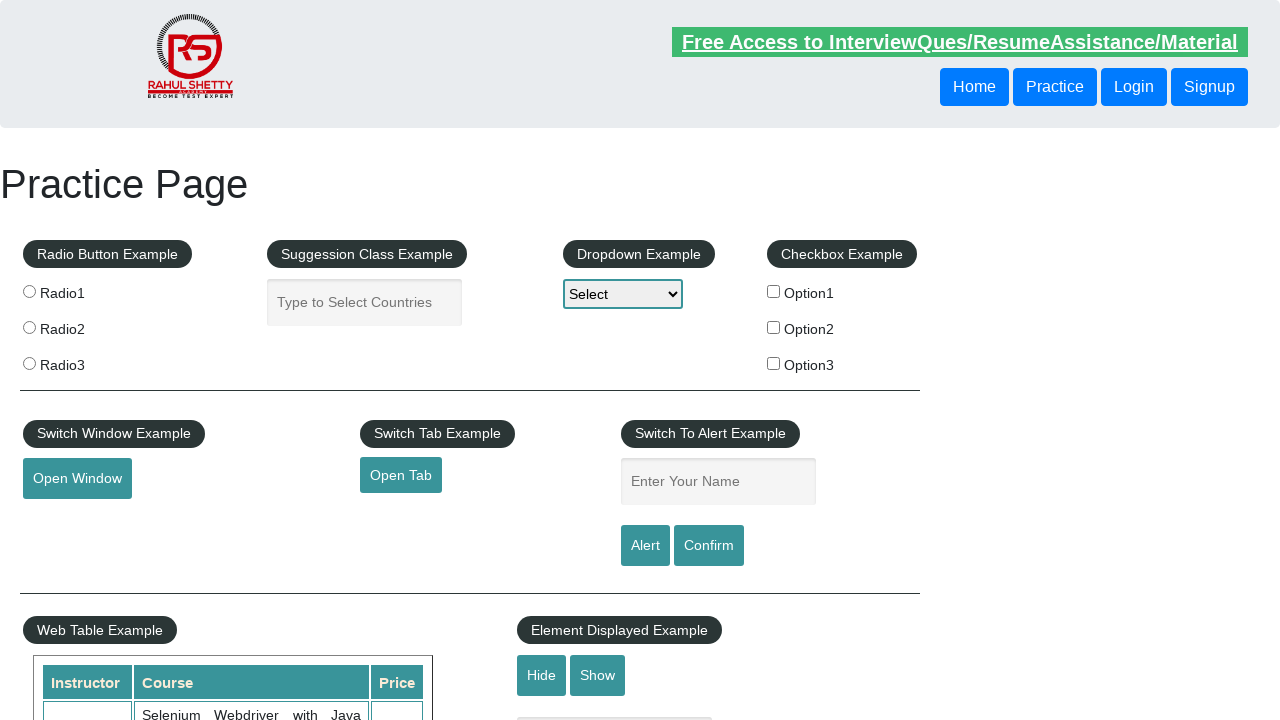

Retrieved href attribute from footer link 6
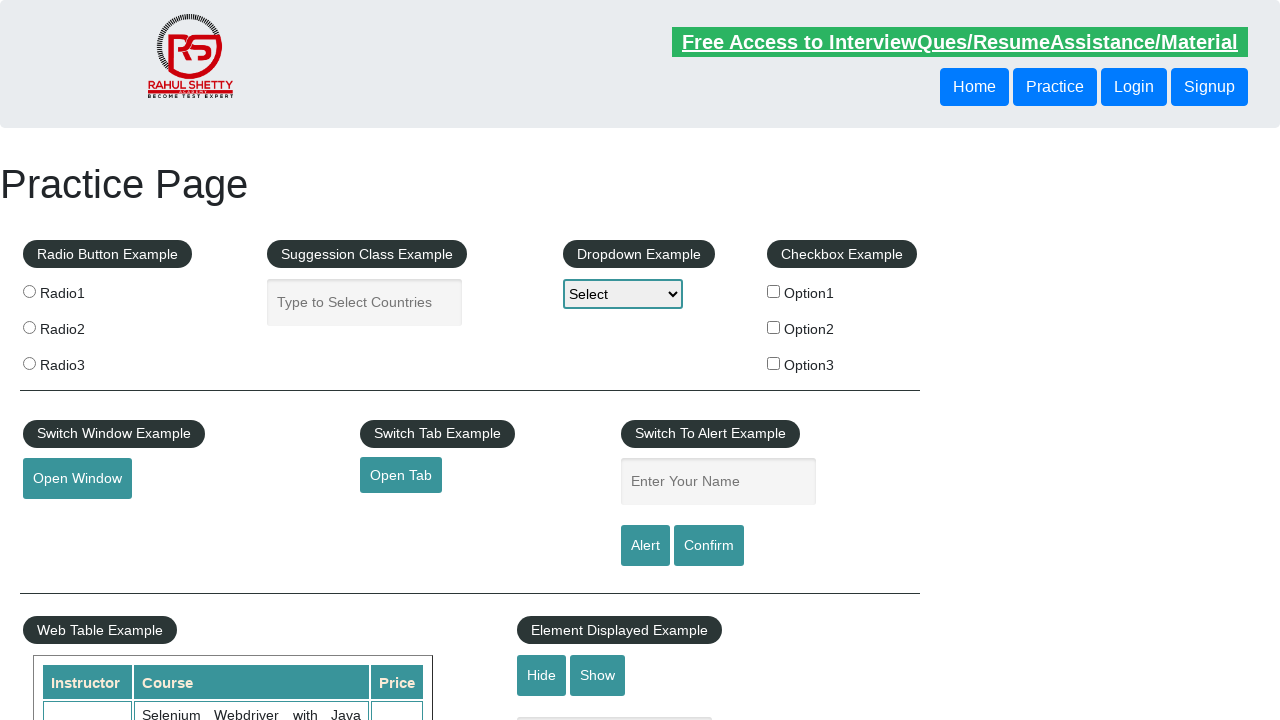

Retrieved text content from footer link 6: 'Latest News'
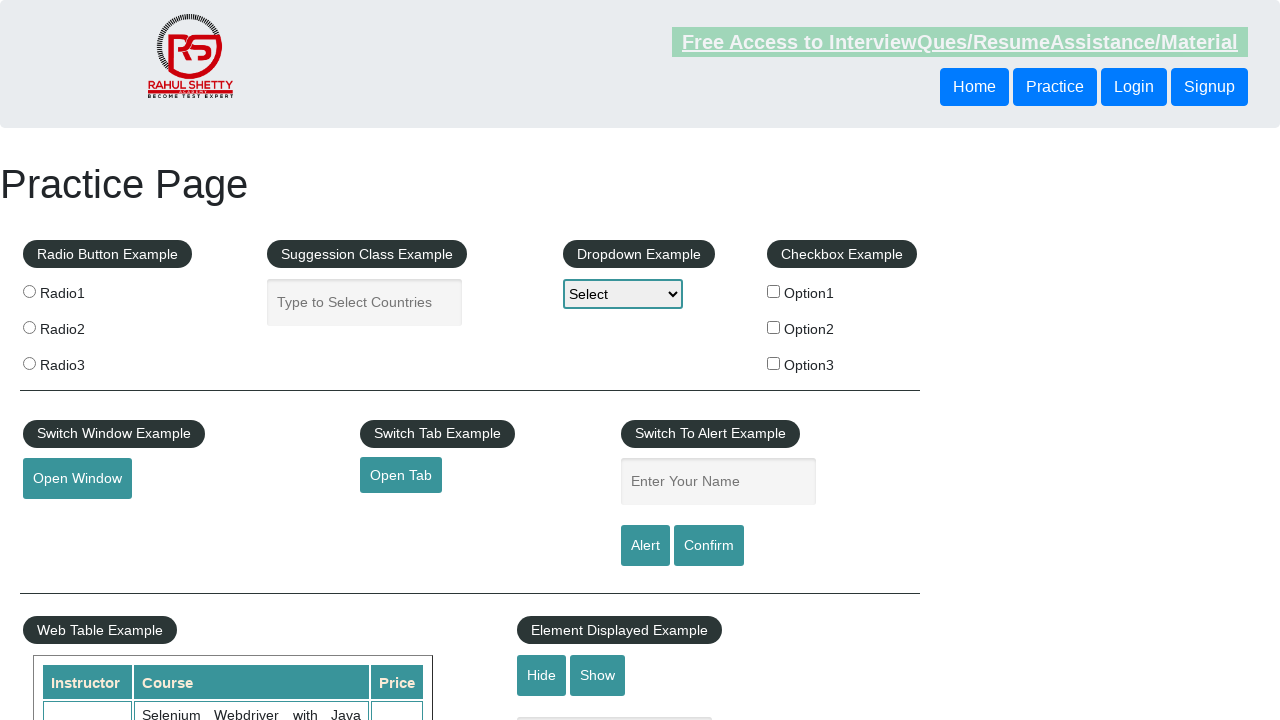

Printed footer link 6 details - Link: Latest News, href: #
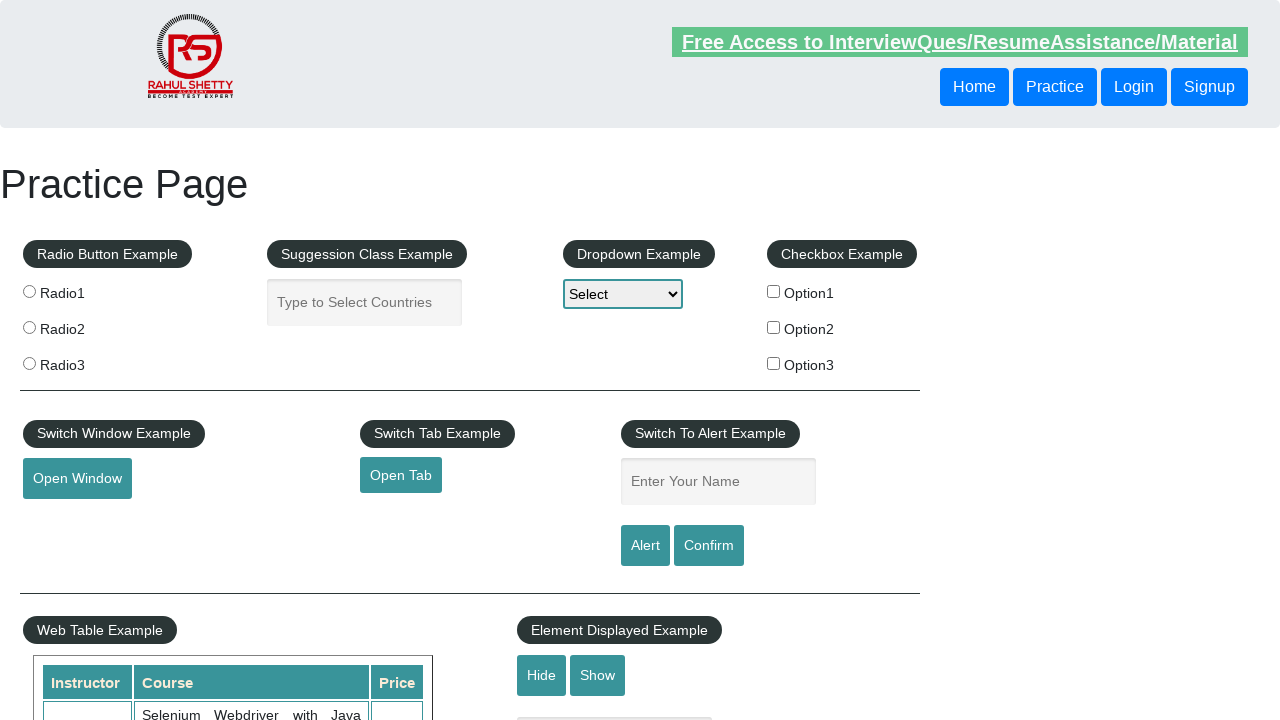

Retrieved href attribute from footer link 7
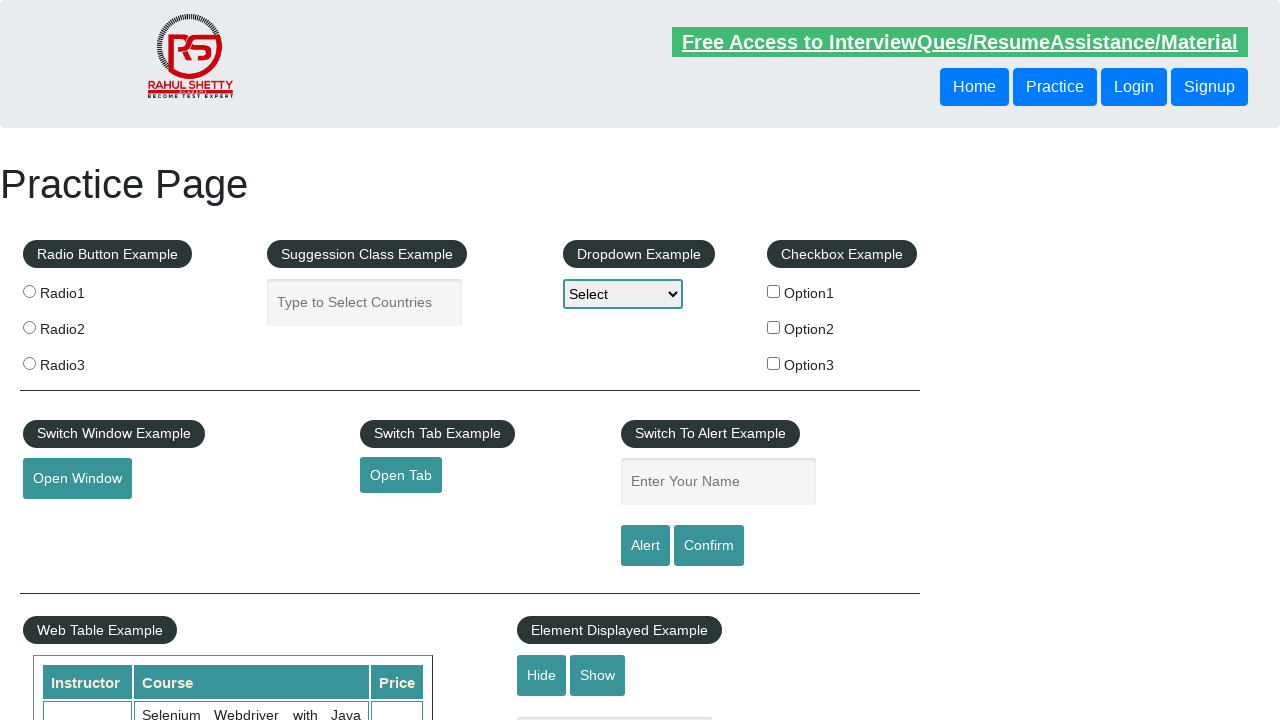

Retrieved text content from footer link 7: 'Broken Link'
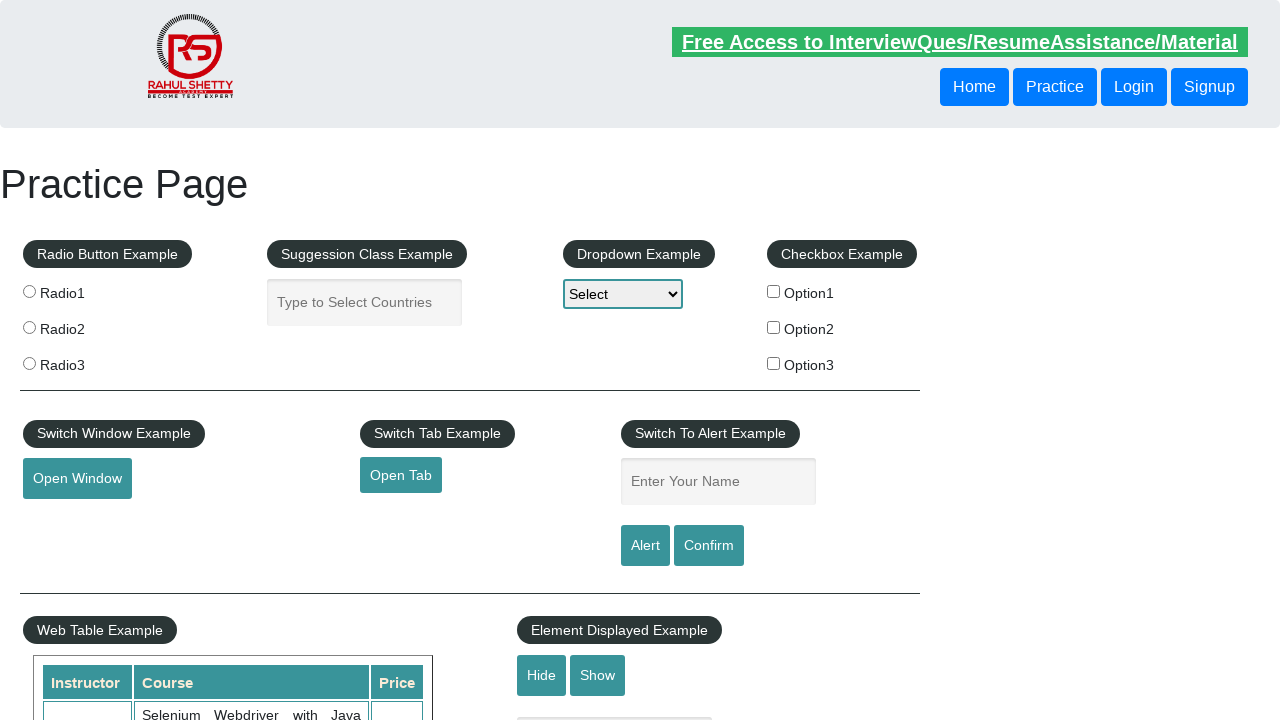

Printed footer link 7 details - Link: Broken Link, href: https://rahulshettyacademy.com/brokenlink
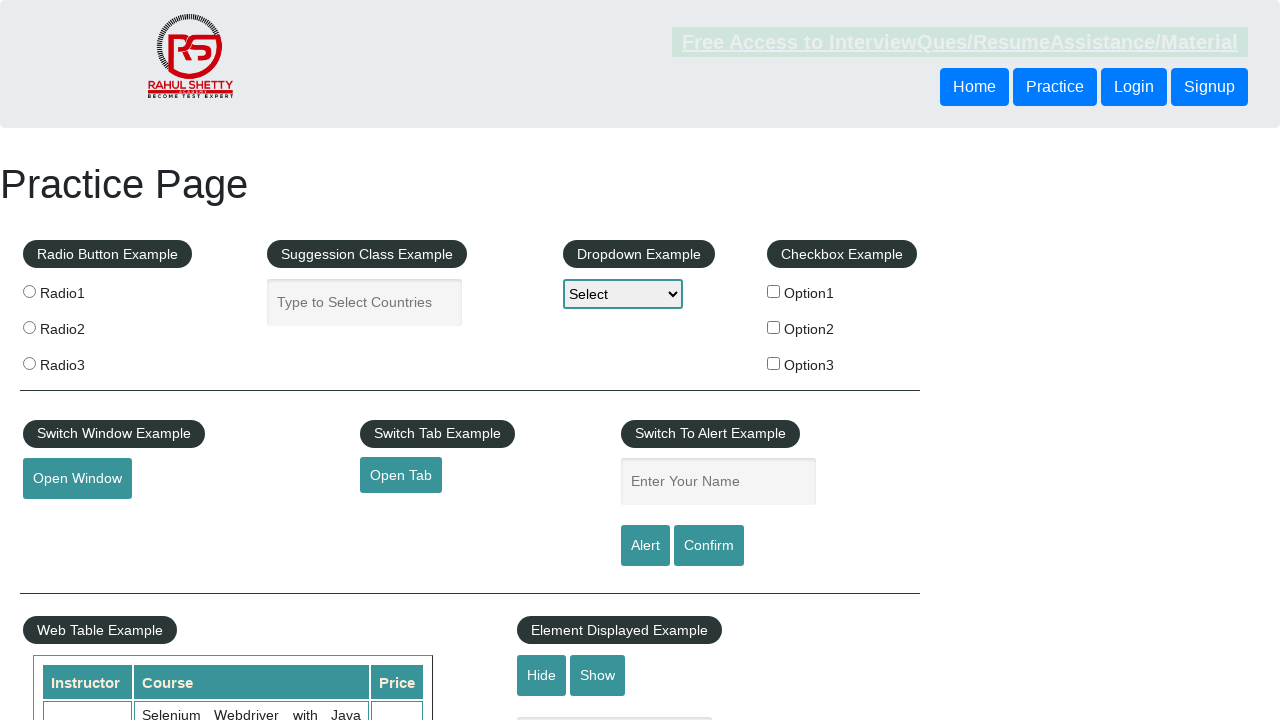

Retrieved href attribute from footer link 8
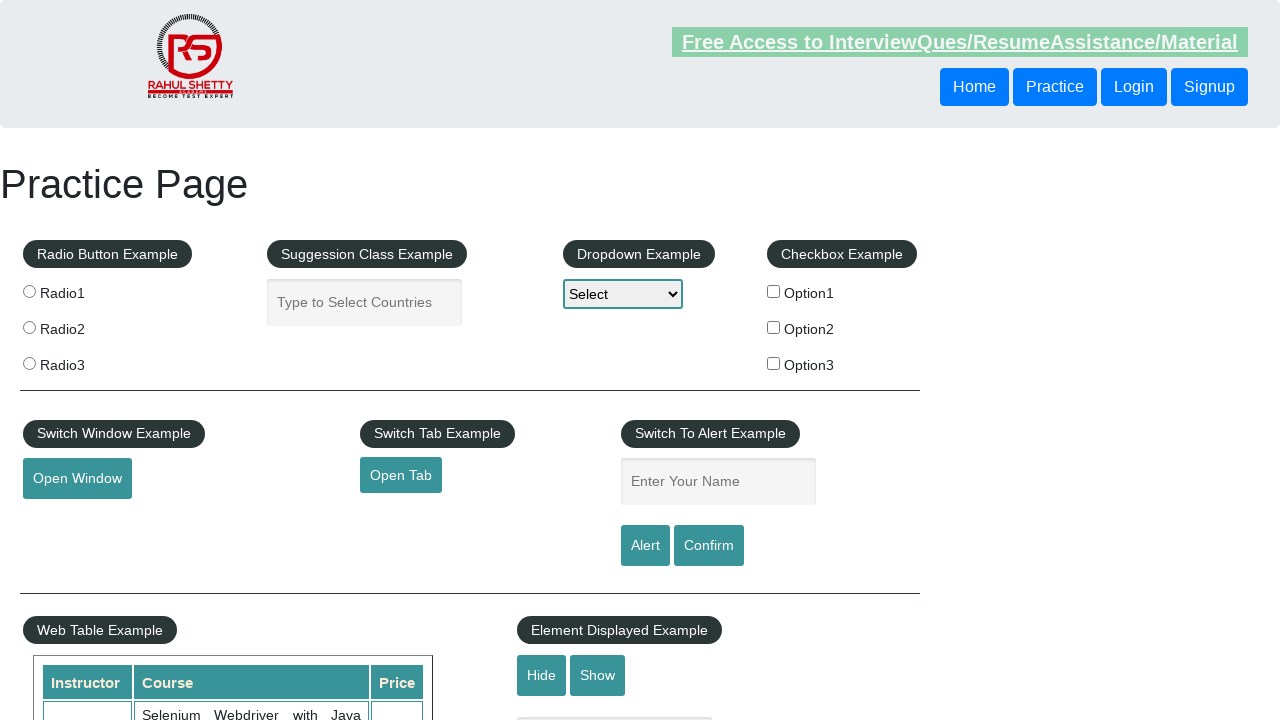

Retrieved text content from footer link 8: 'Dummy Content for Testing.'
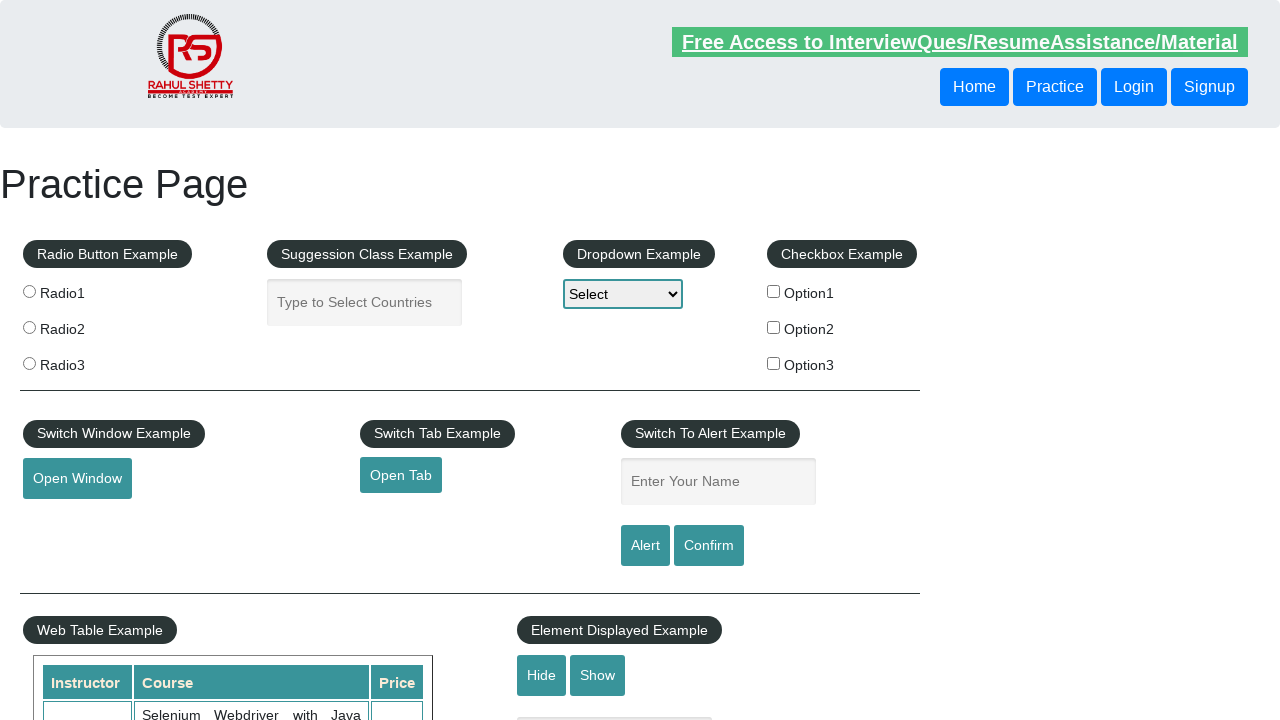

Printed footer link 8 details - Link: Dummy Content for Testing., href: #
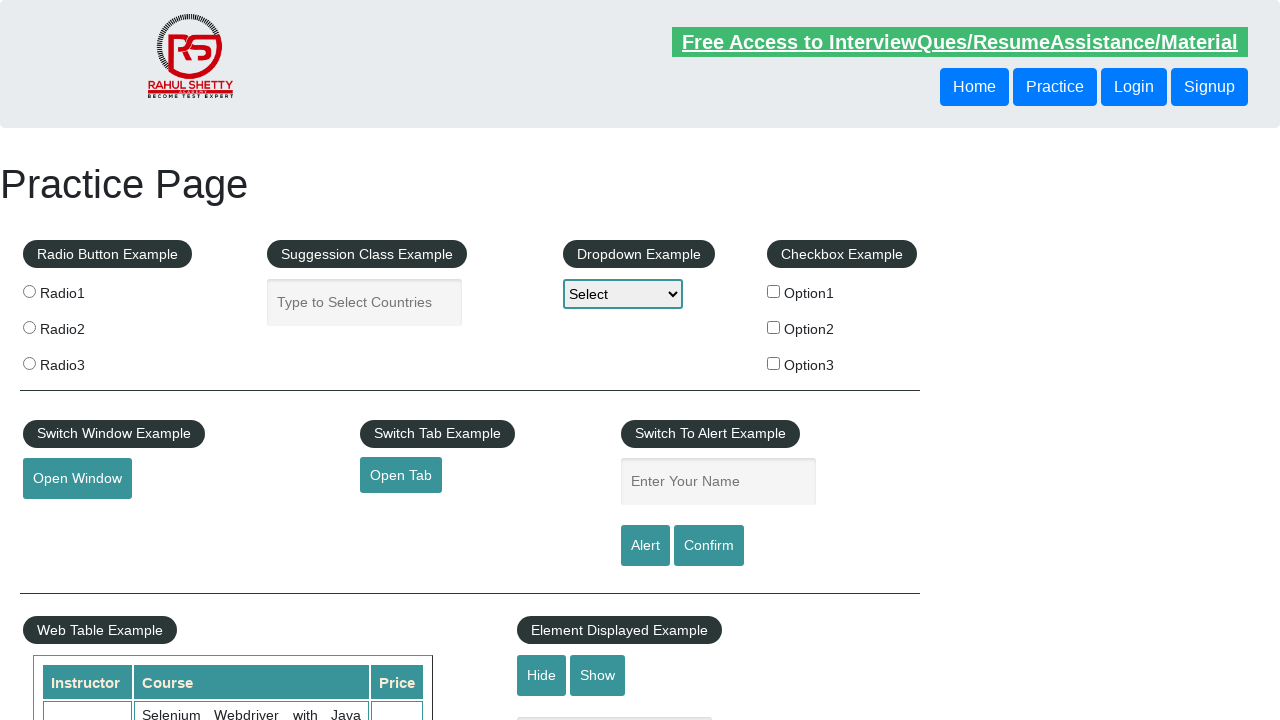

Retrieved href attribute from footer link 9
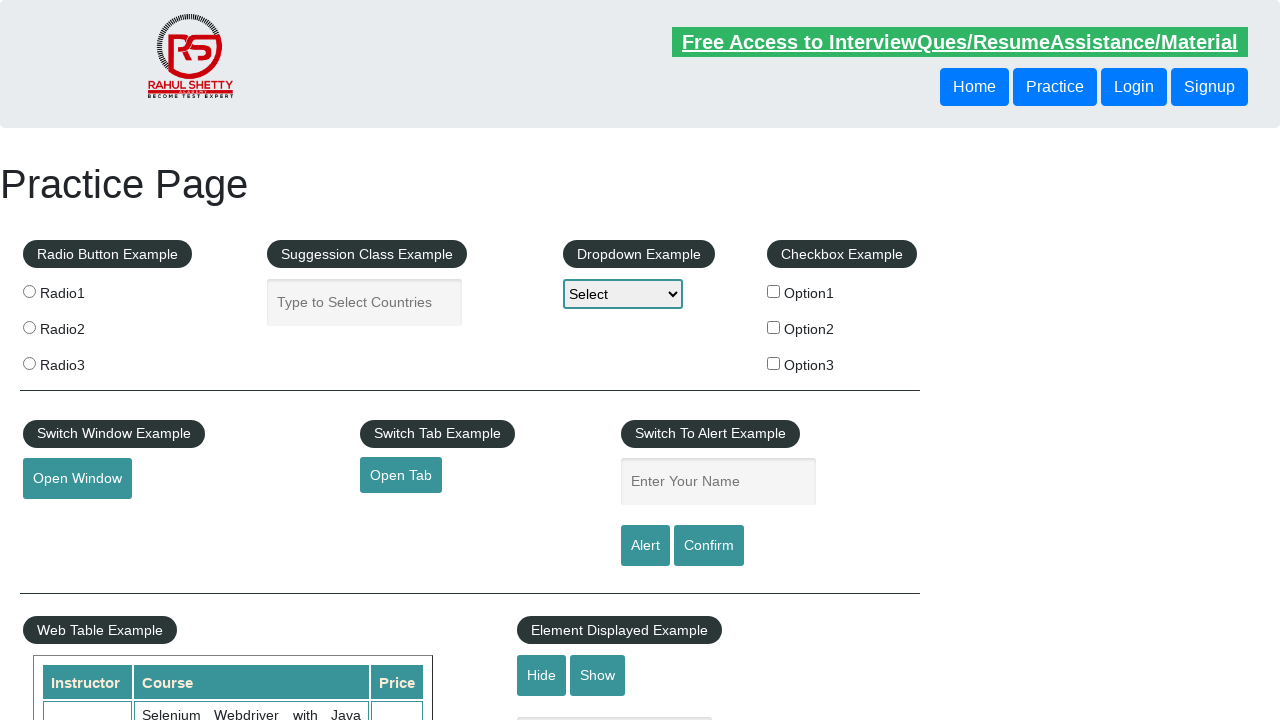

Retrieved text content from footer link 9: 'Dummy Content for Testing.'
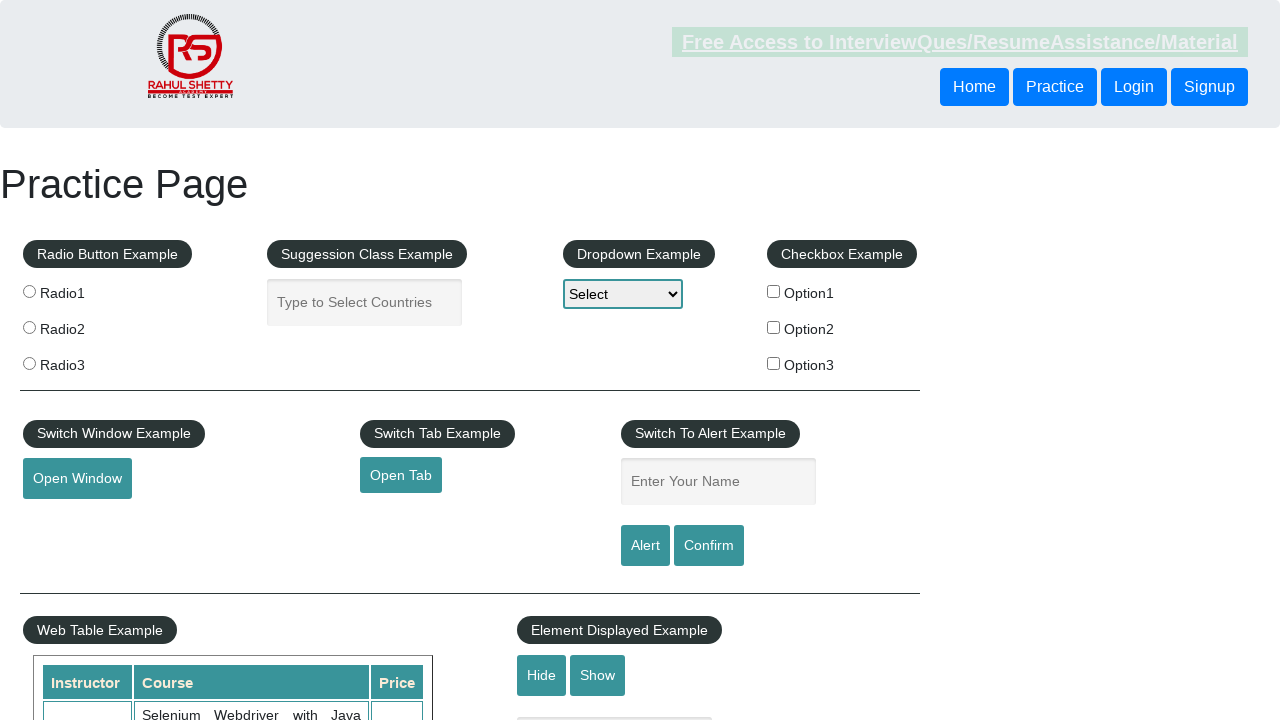

Printed footer link 9 details - Link: Dummy Content for Testing., href: #
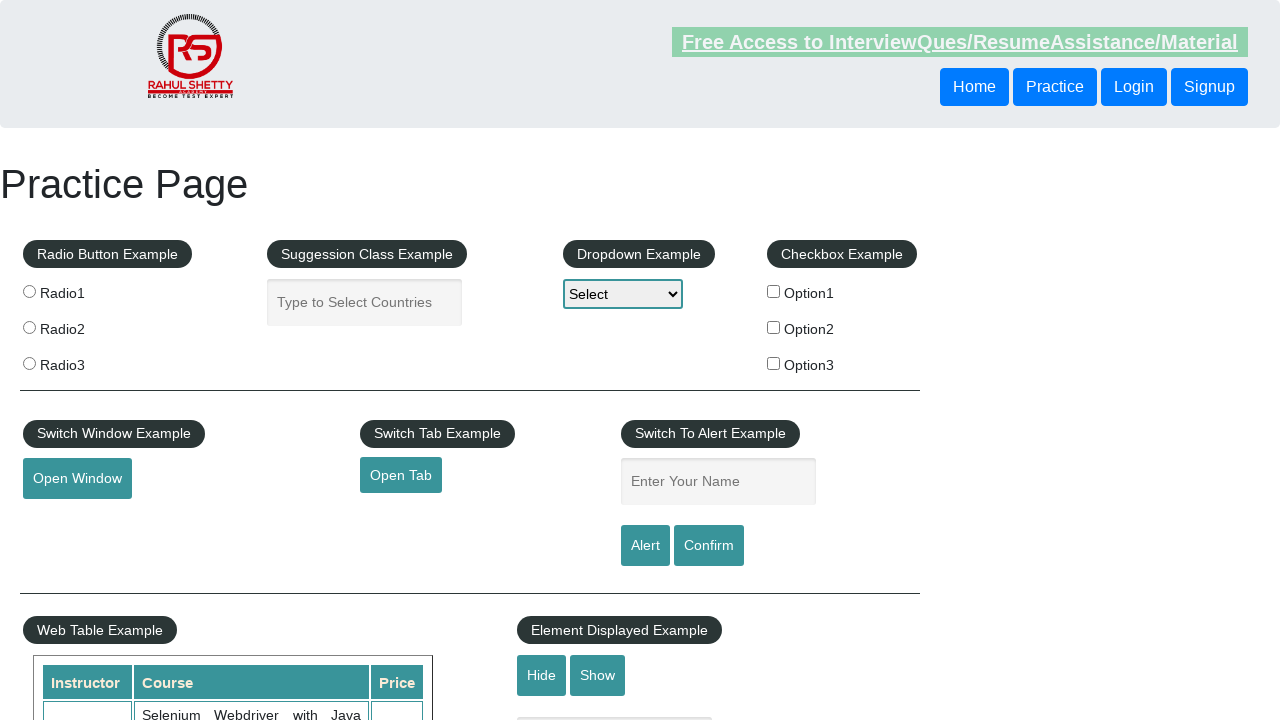

Retrieved href attribute from footer link 10
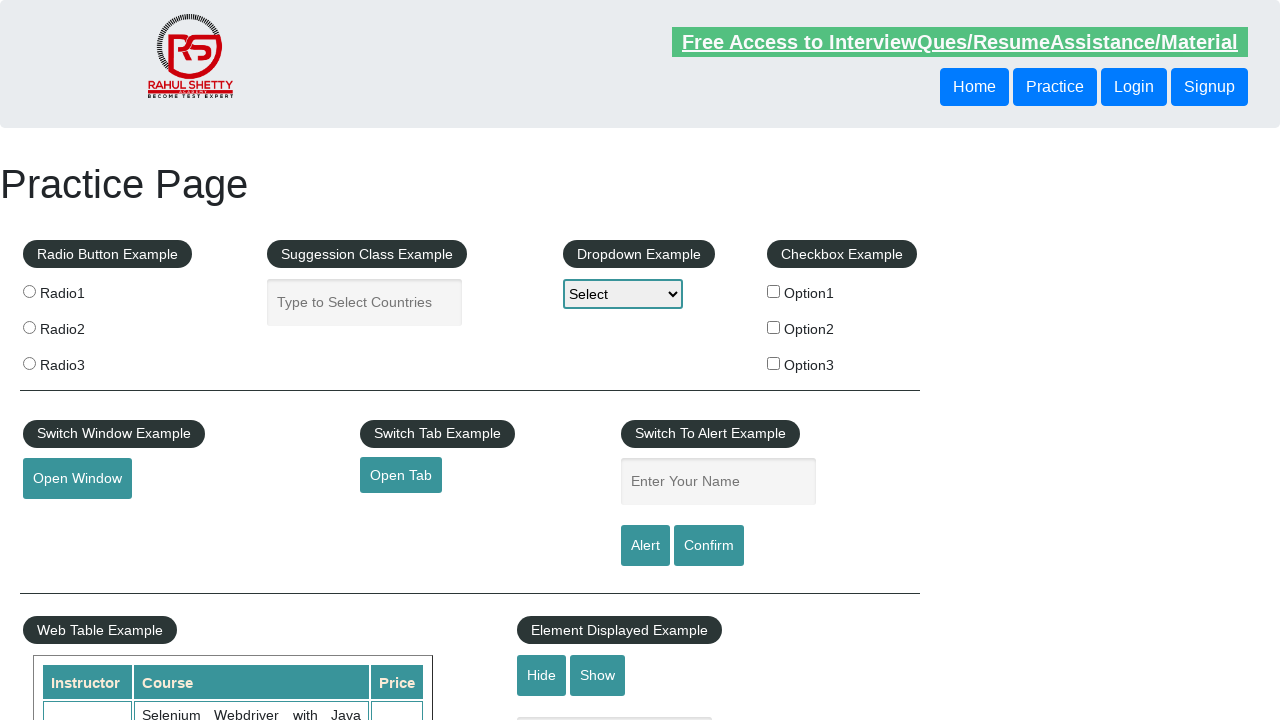

Retrieved text content from footer link 10: 'Dummy Content for Testing.'
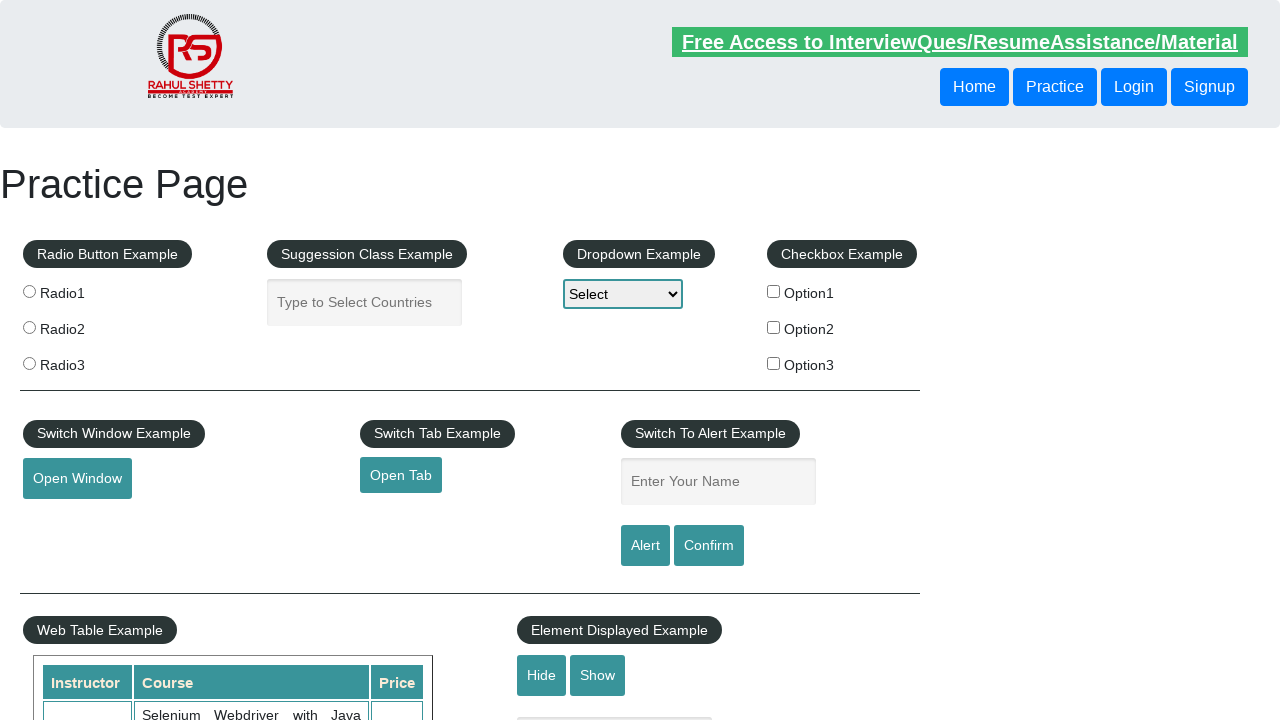

Printed footer link 10 details - Link: Dummy Content for Testing., href: #
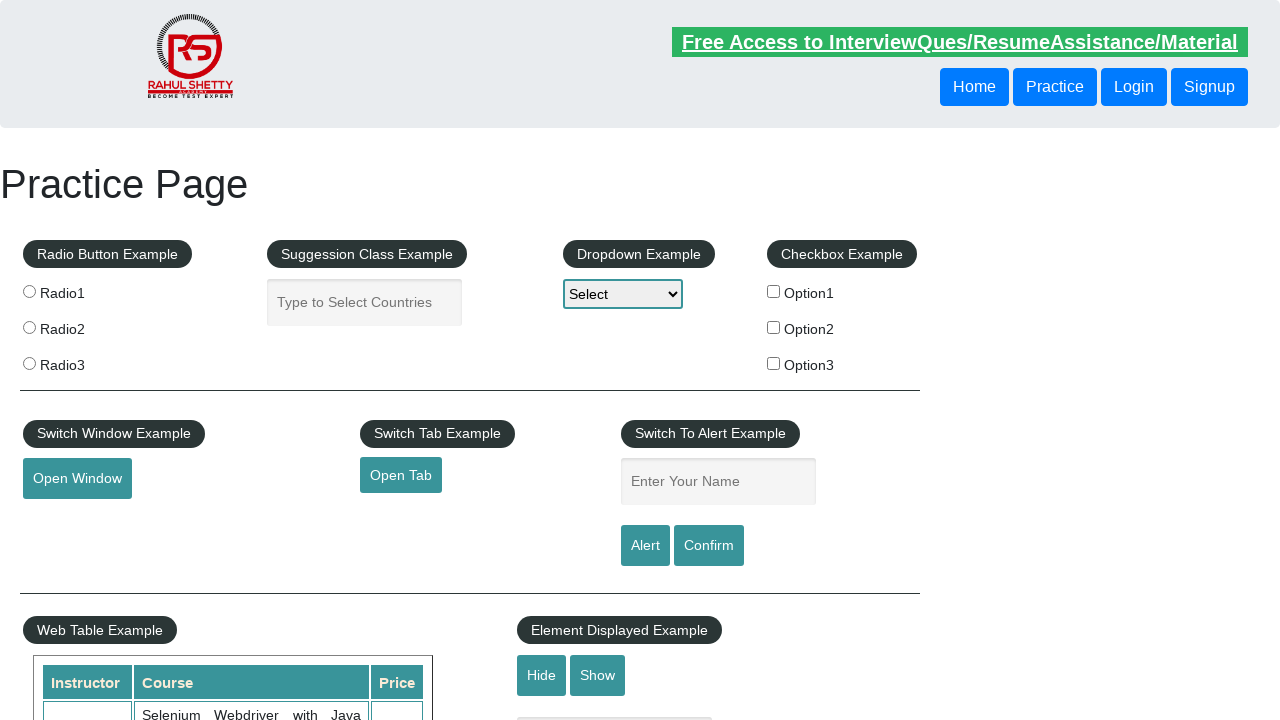

Retrieved href attribute from footer link 11
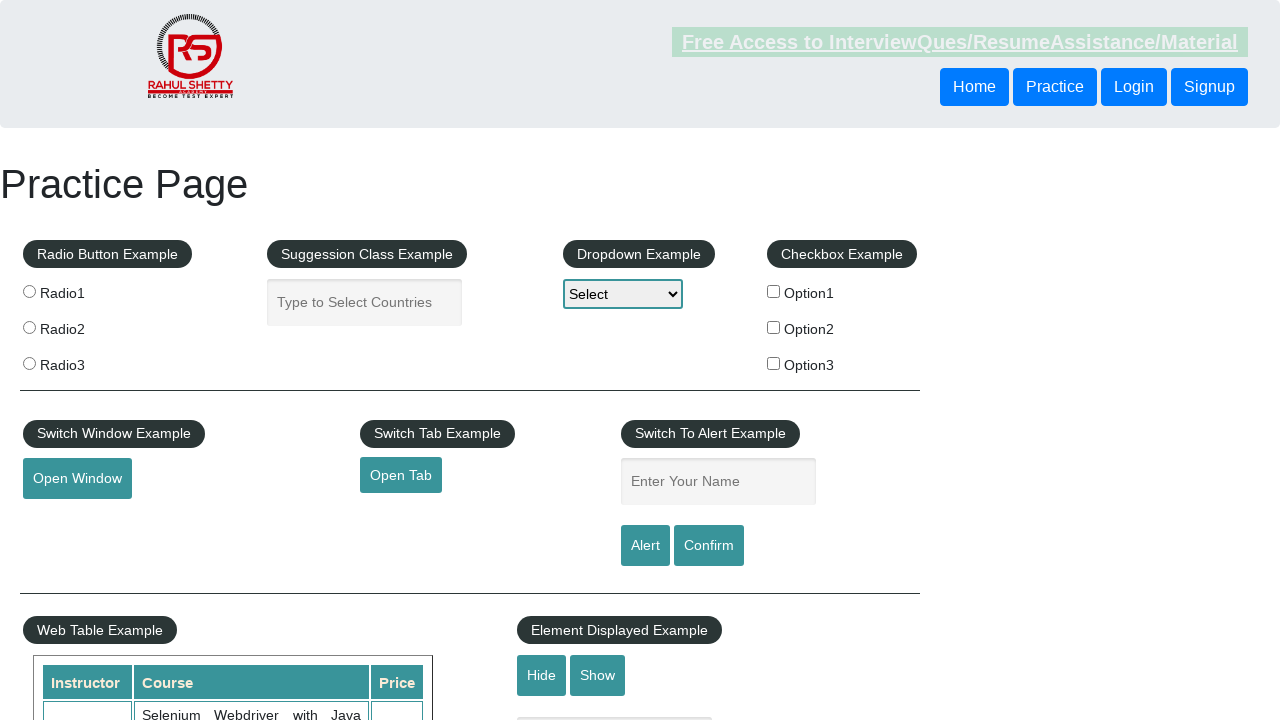

Retrieved text content from footer link 11: 'Contact info'
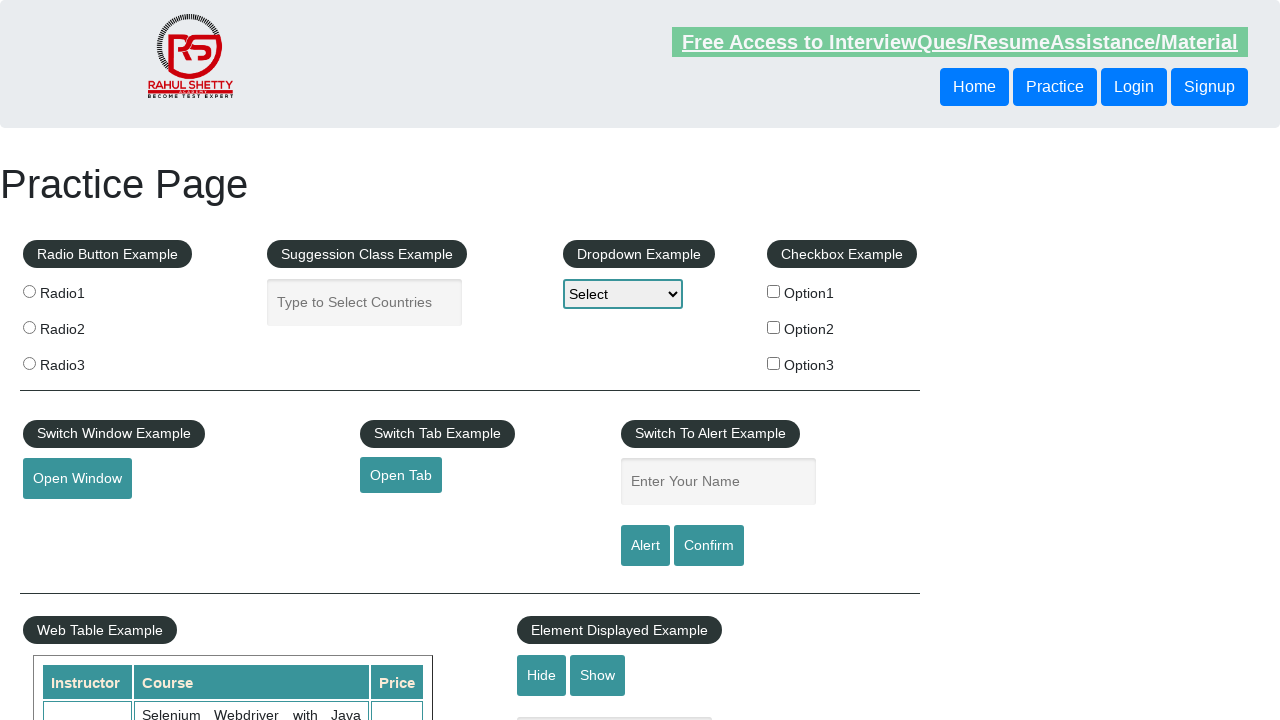

Printed footer link 11 details - Link: Contact info, href: #
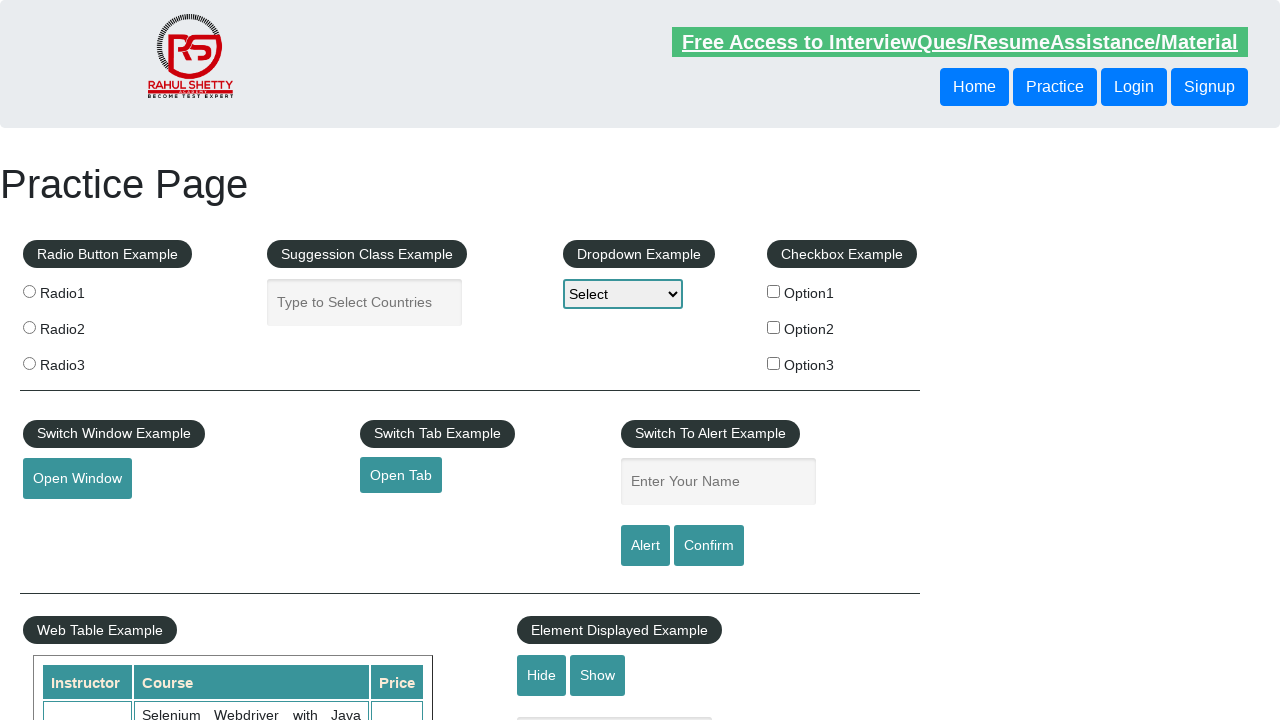

Retrieved href attribute from footer link 12
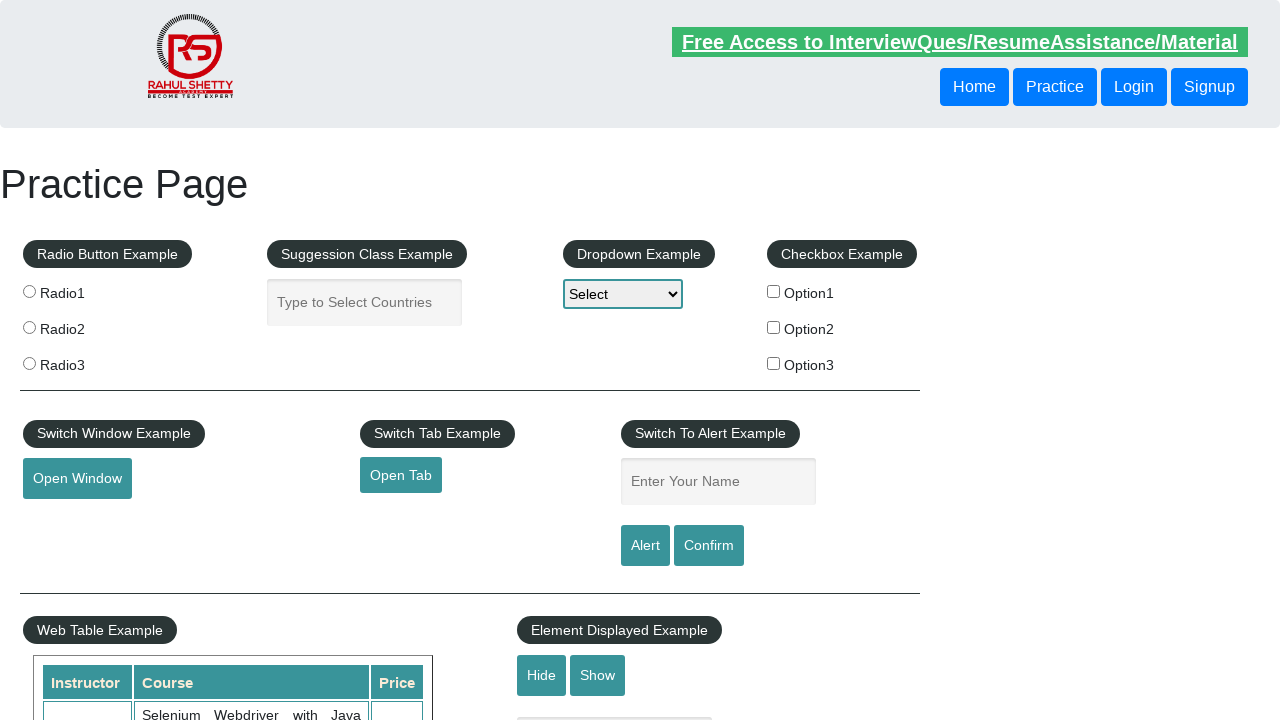

Retrieved text content from footer link 12: 'Dummy Content for Testing.'
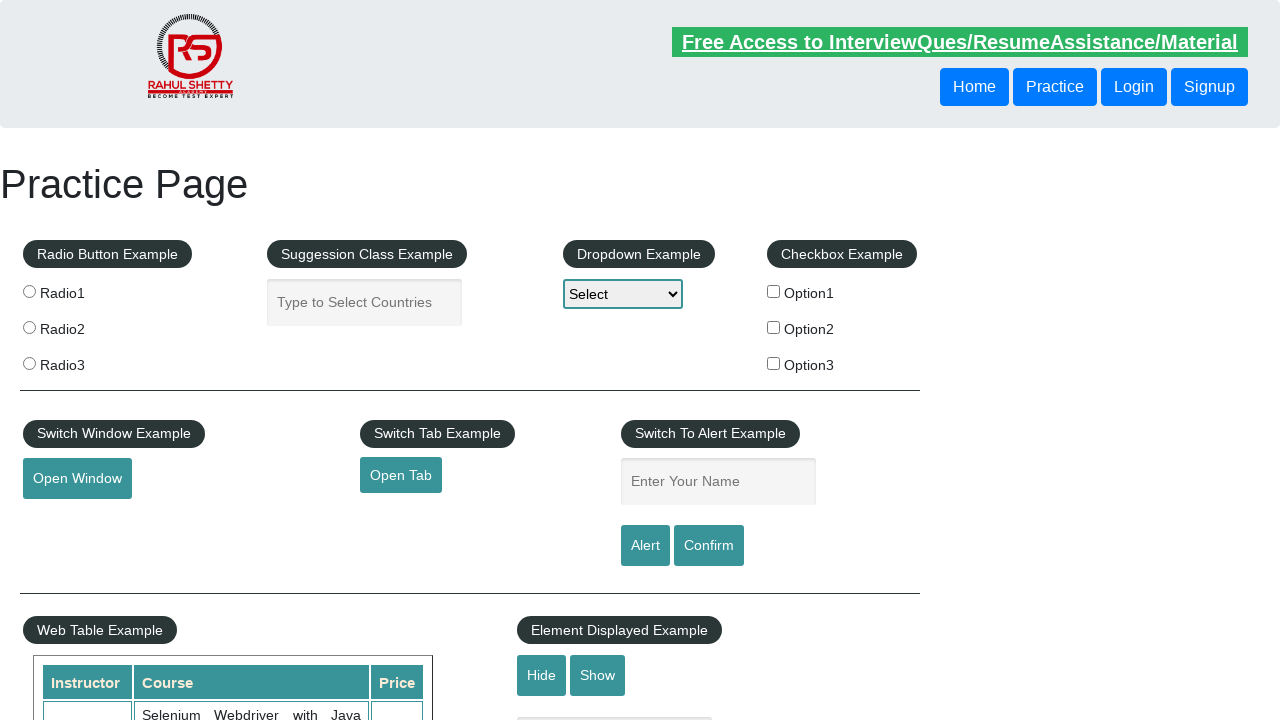

Printed footer link 12 details - Link: Dummy Content for Testing., href: #
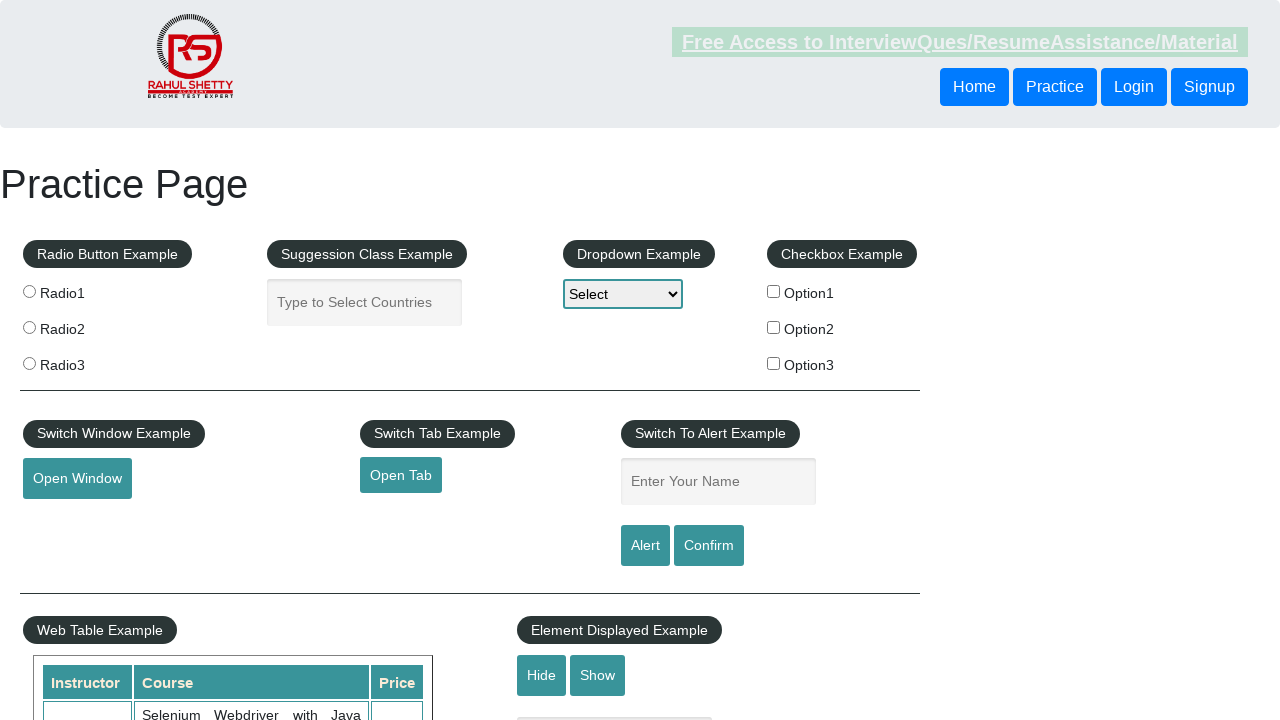

Retrieved href attribute from footer link 13
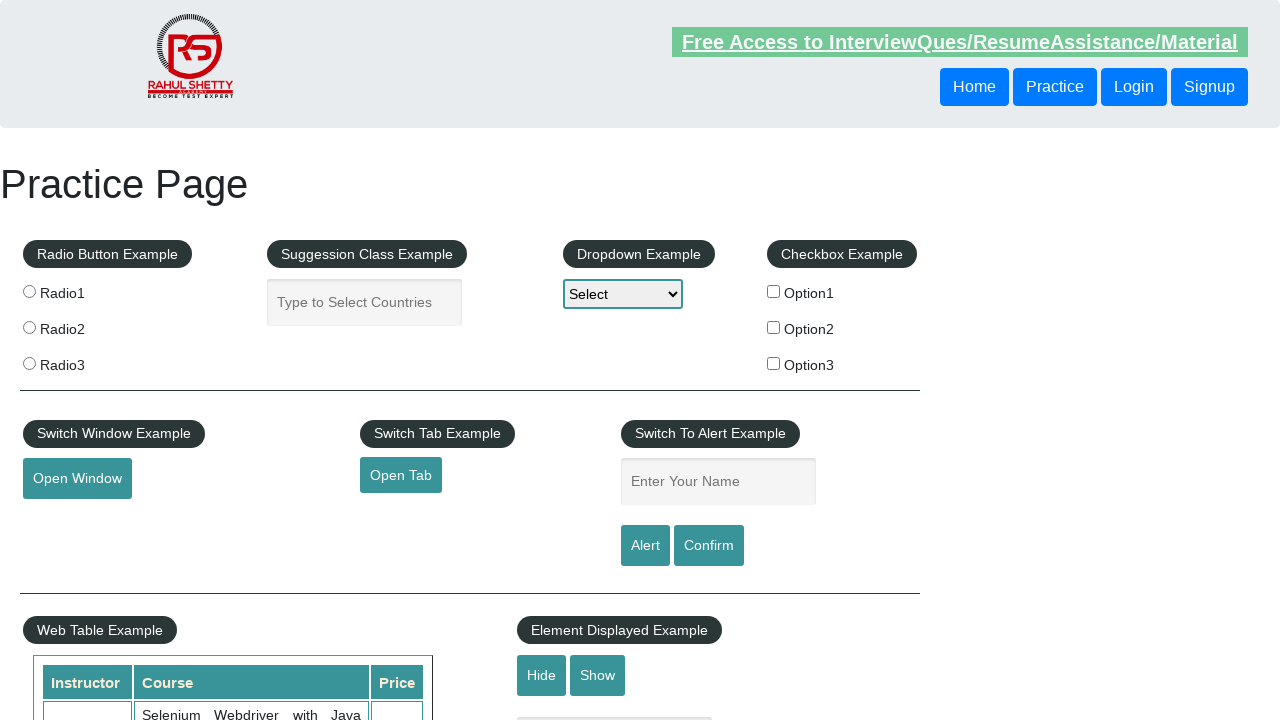

Retrieved text content from footer link 13: 'Dummy Content for Testing.'
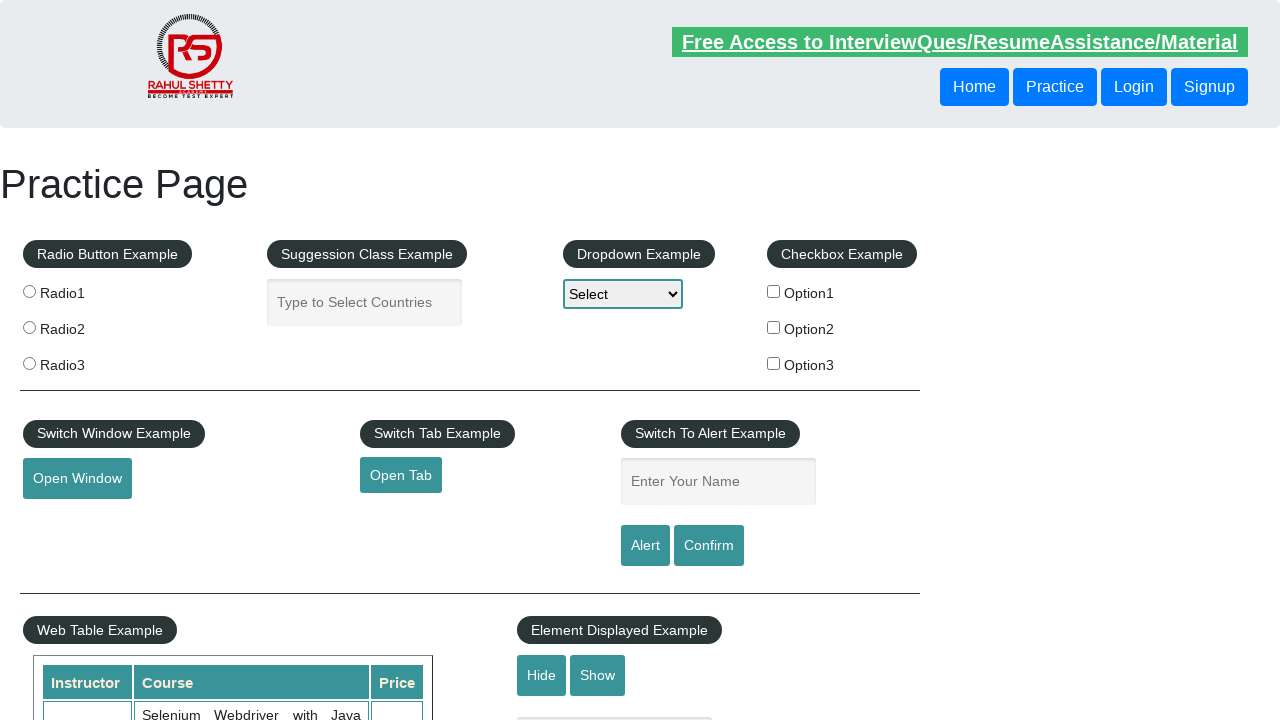

Printed footer link 13 details - Link: Dummy Content for Testing., href: #
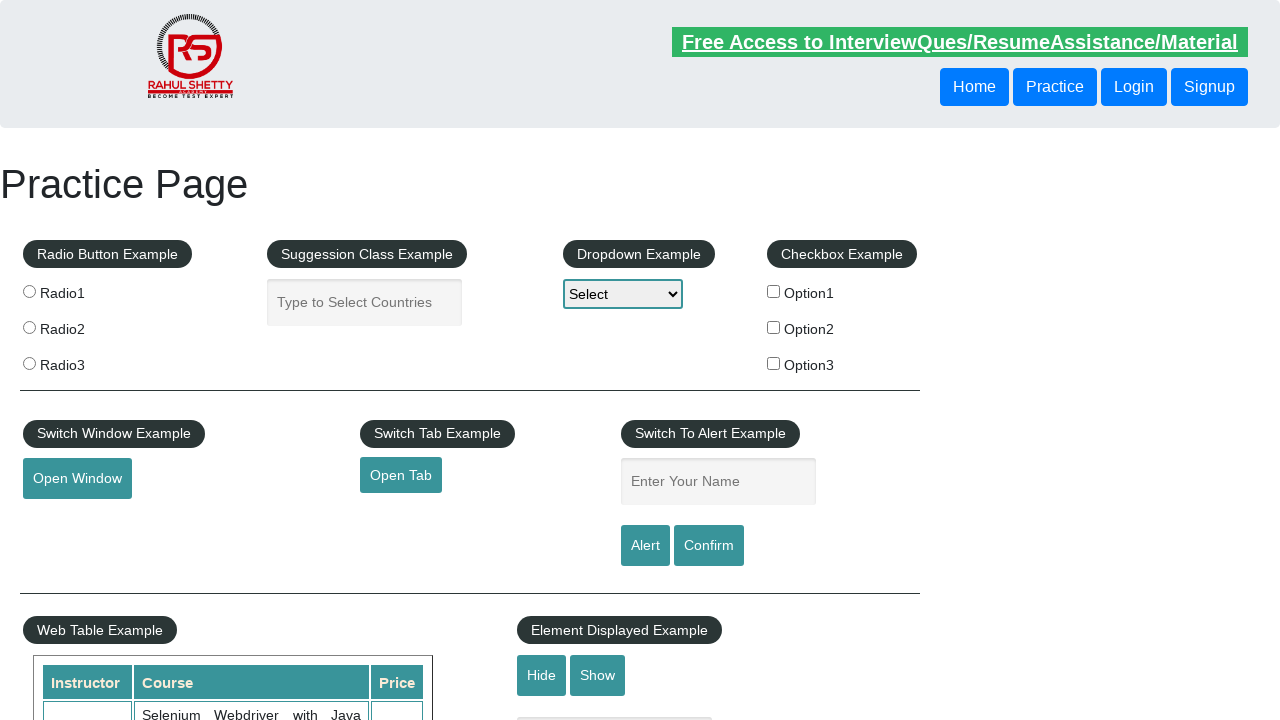

Retrieved href attribute from footer link 14
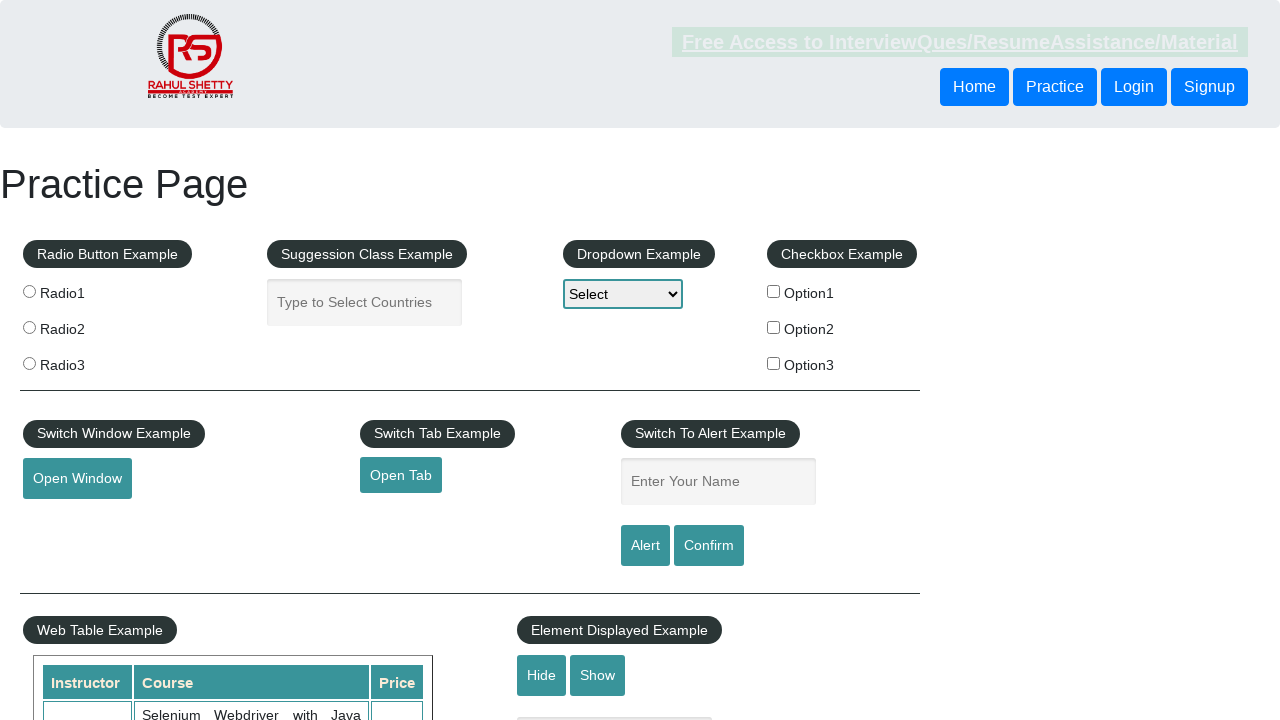

Retrieved text content from footer link 14: 'Dummy Content for Testing.'
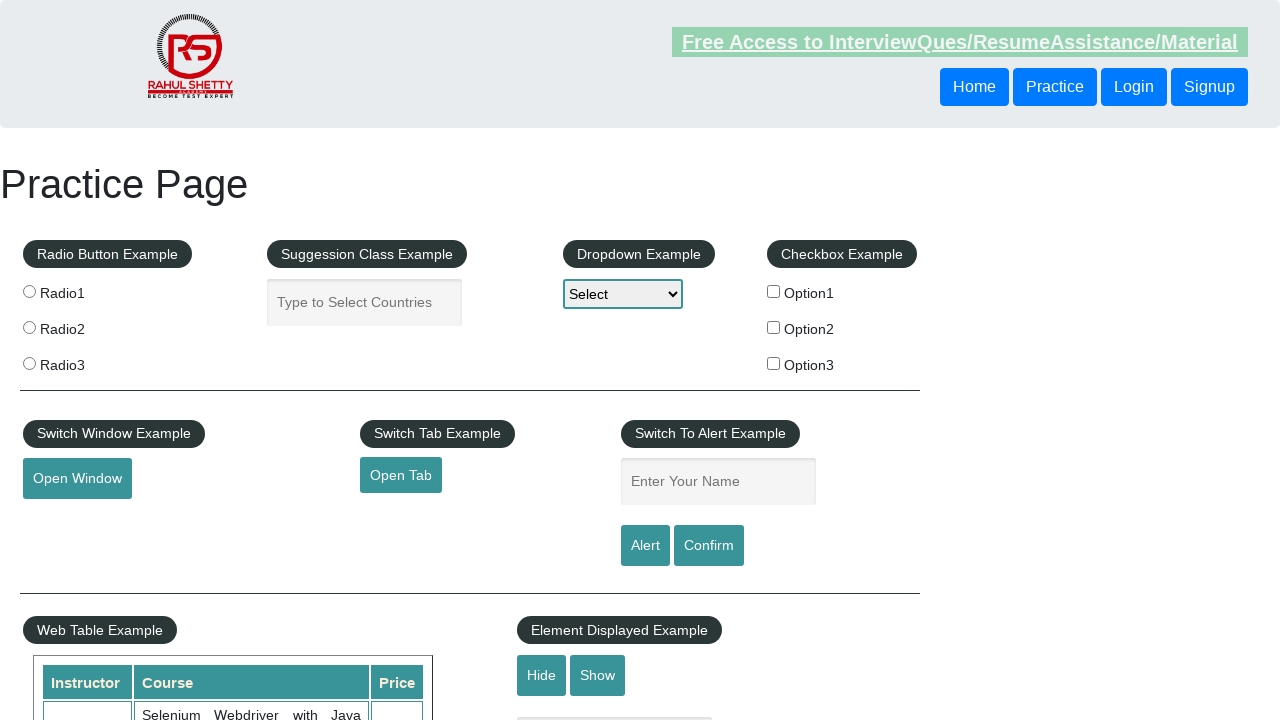

Printed footer link 14 details - Link: Dummy Content for Testing., href: #
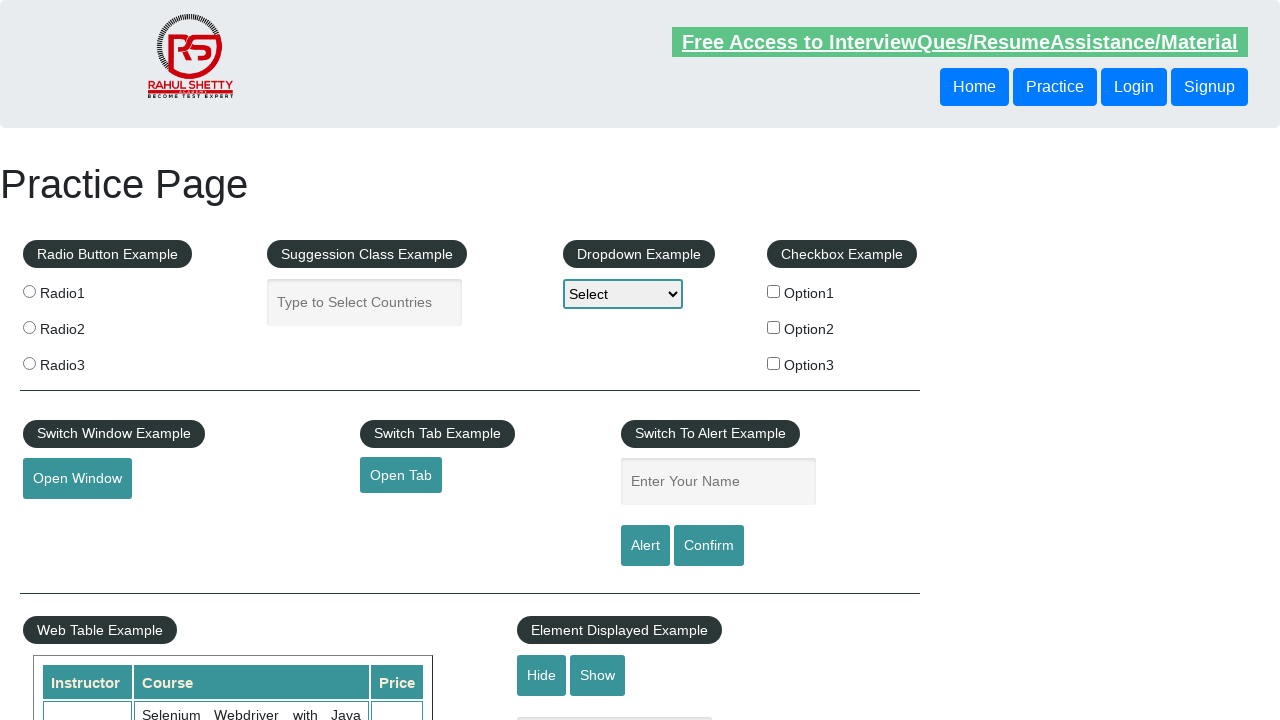

Retrieved href attribute from footer link 15
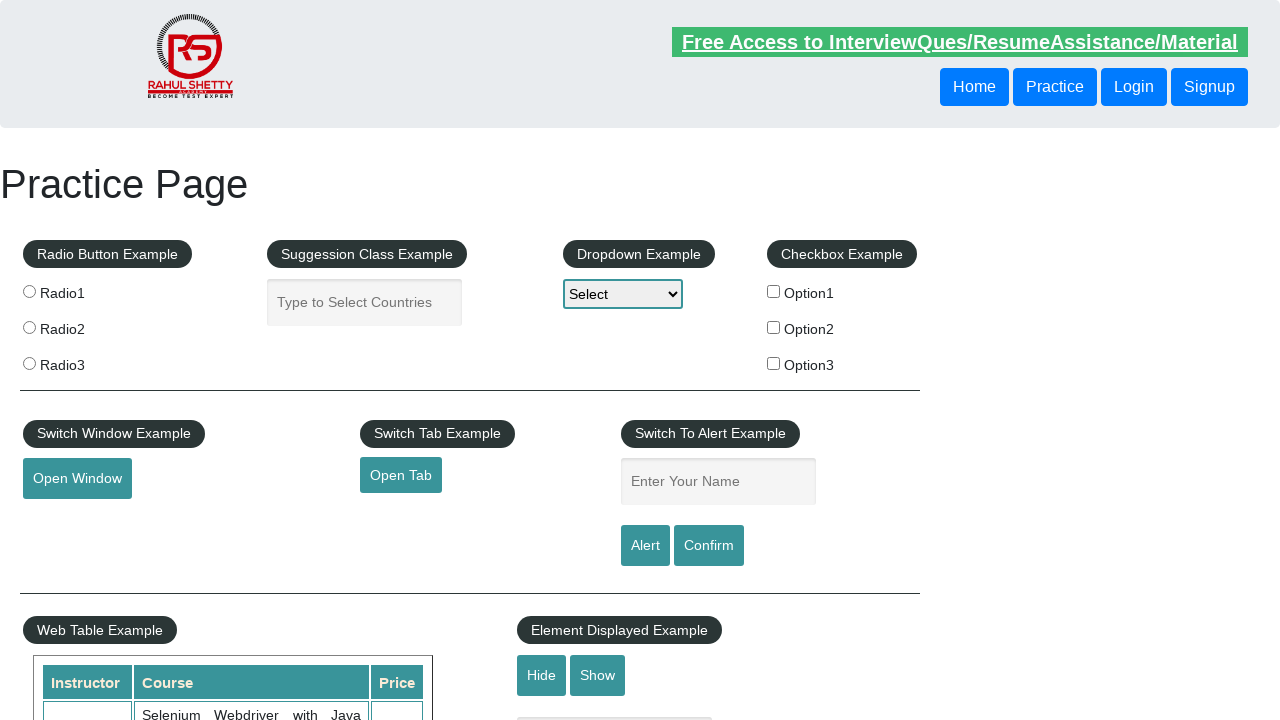

Retrieved text content from footer link 15: 'Dummy Content for Testing.'
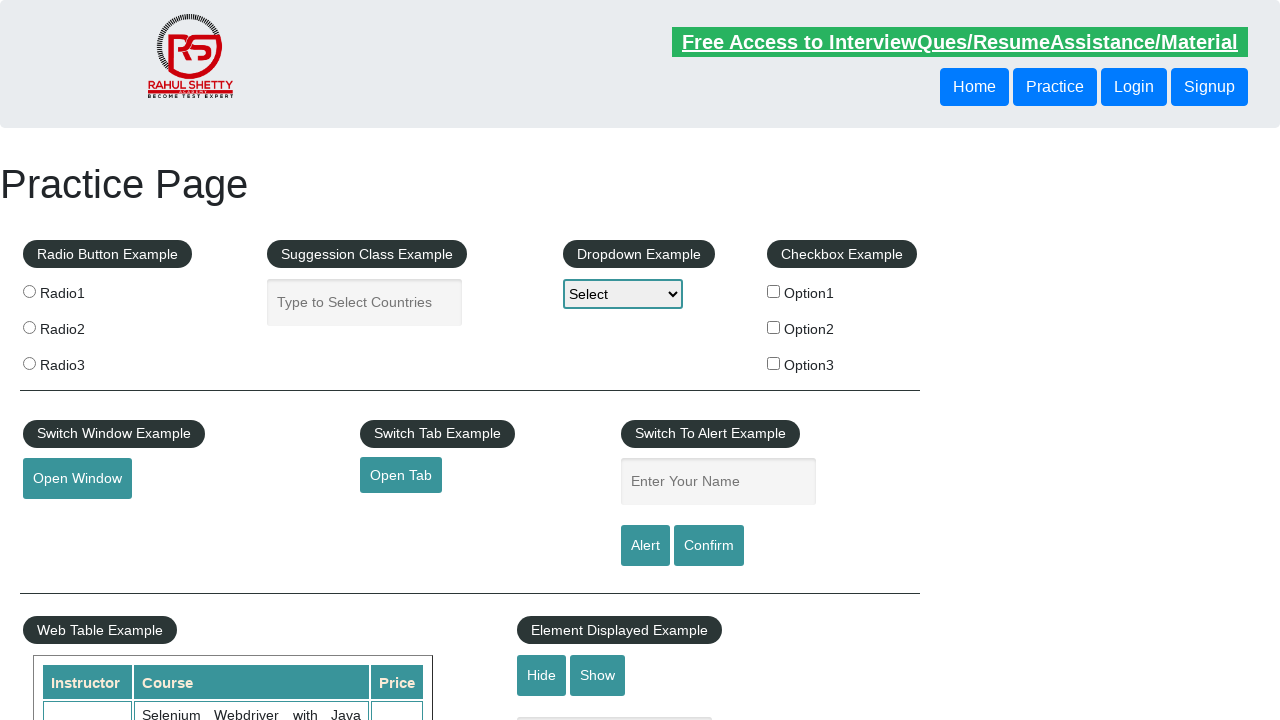

Printed footer link 15 details - Link: Dummy Content for Testing., href: #
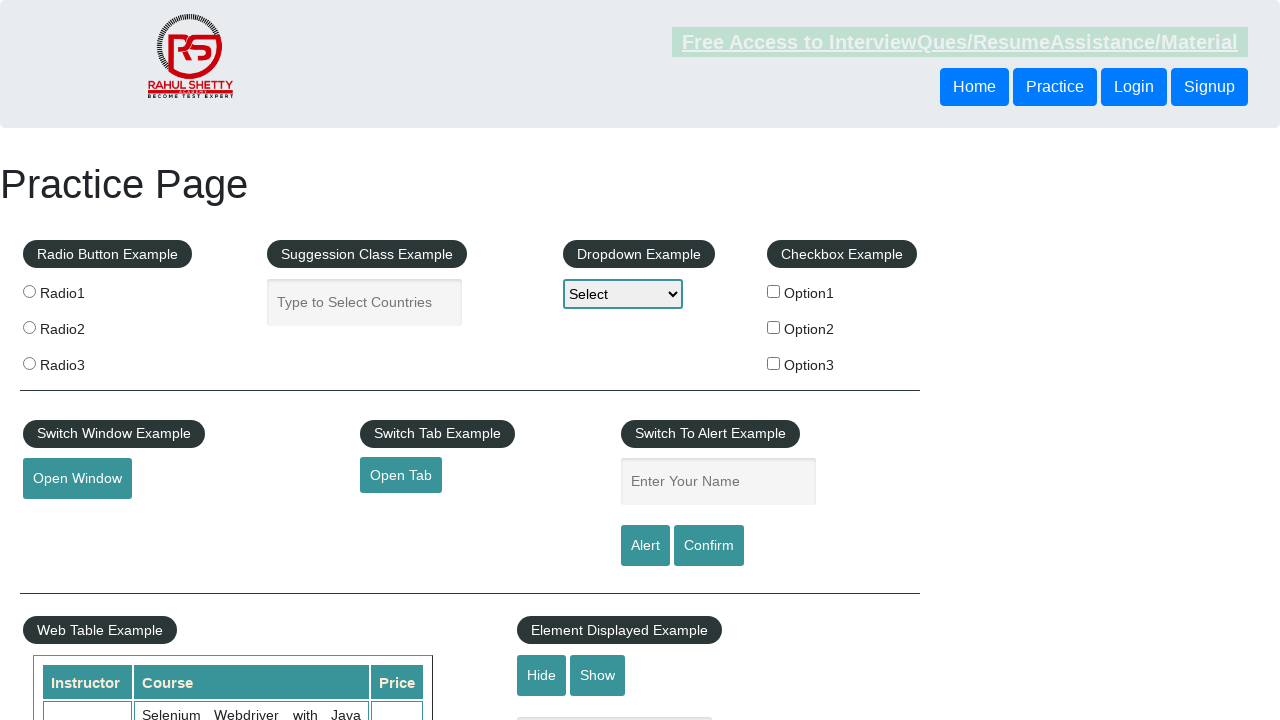

Retrieved href attribute from footer link 16
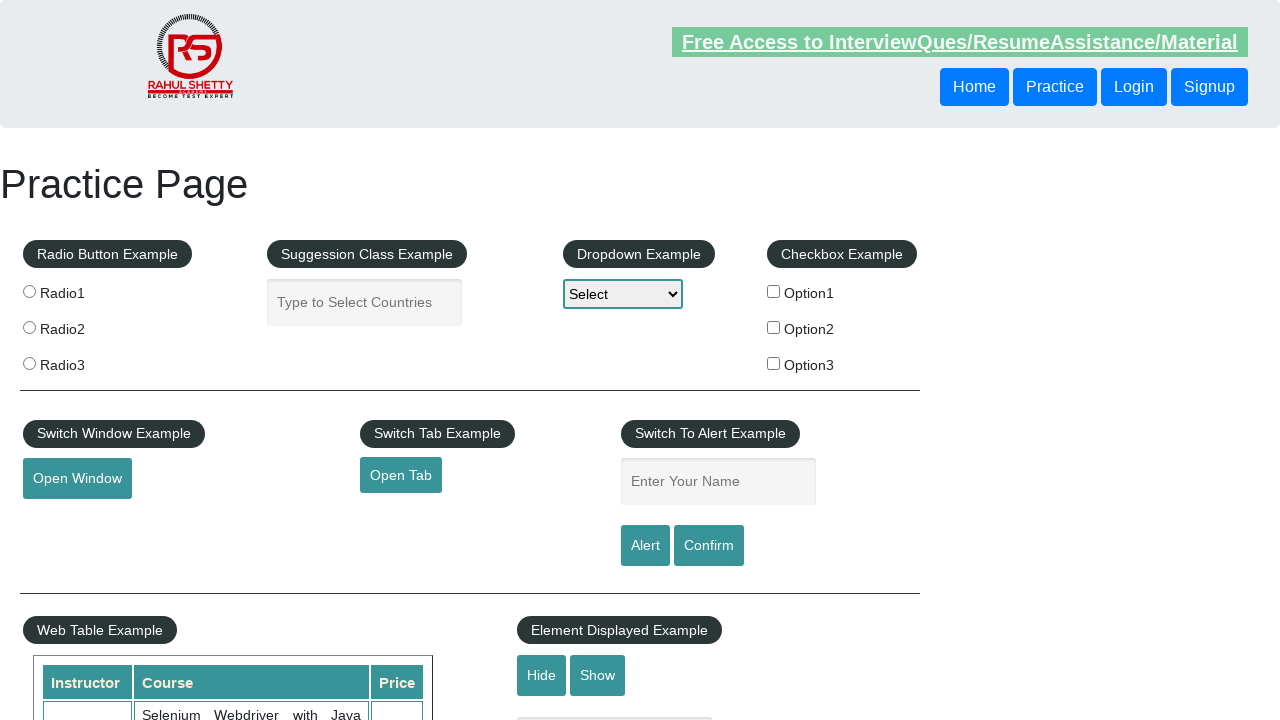

Retrieved text content from footer link 16: 'Social Media'
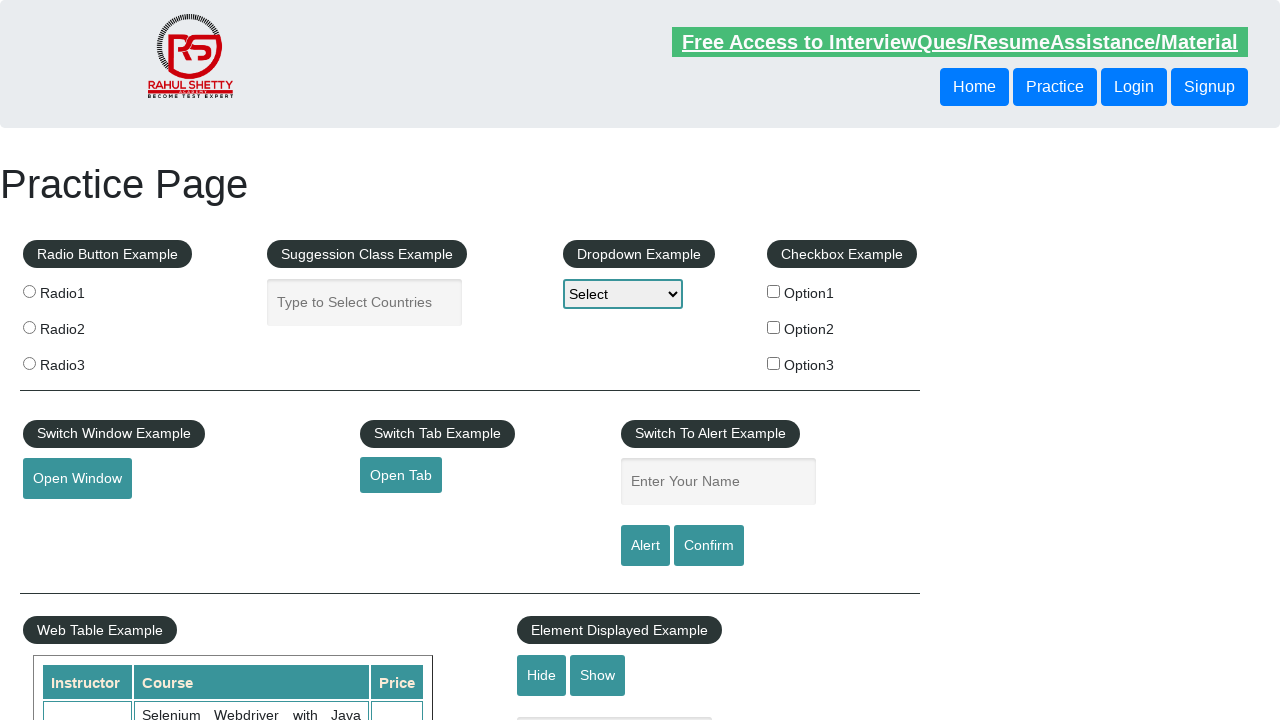

Printed footer link 16 details - Link: Social Media, href: #
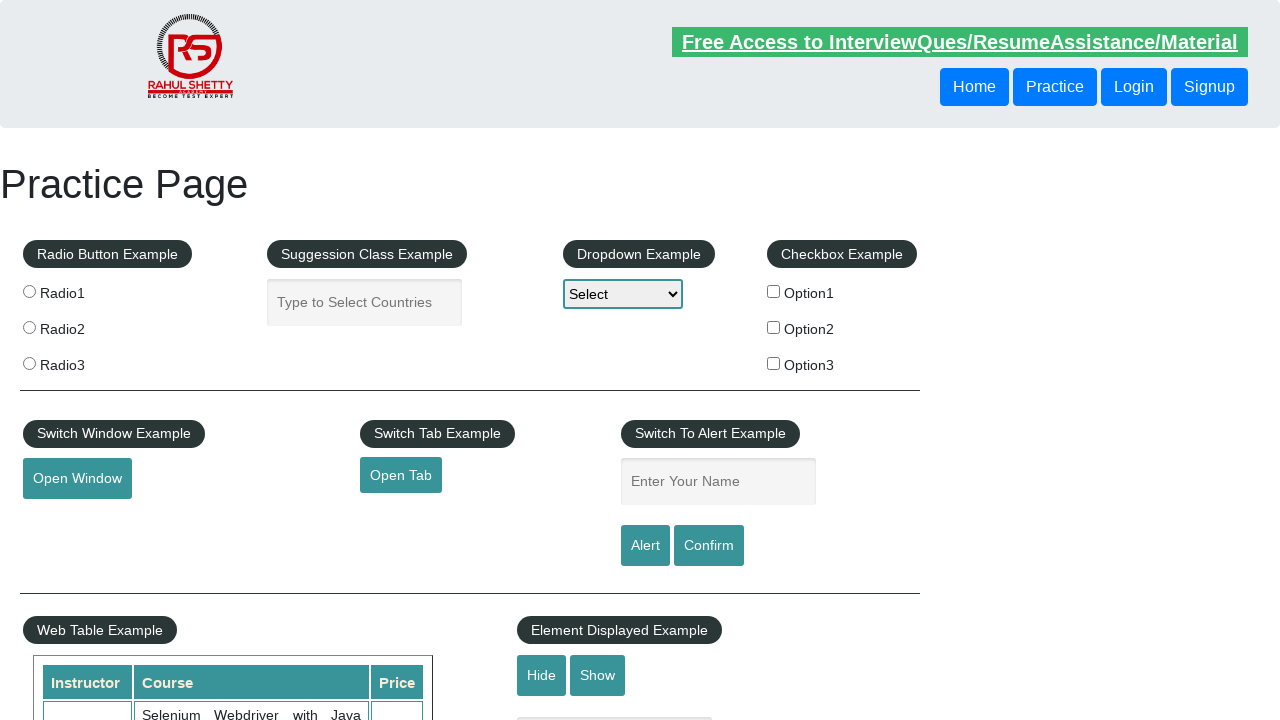

Retrieved href attribute from footer link 17
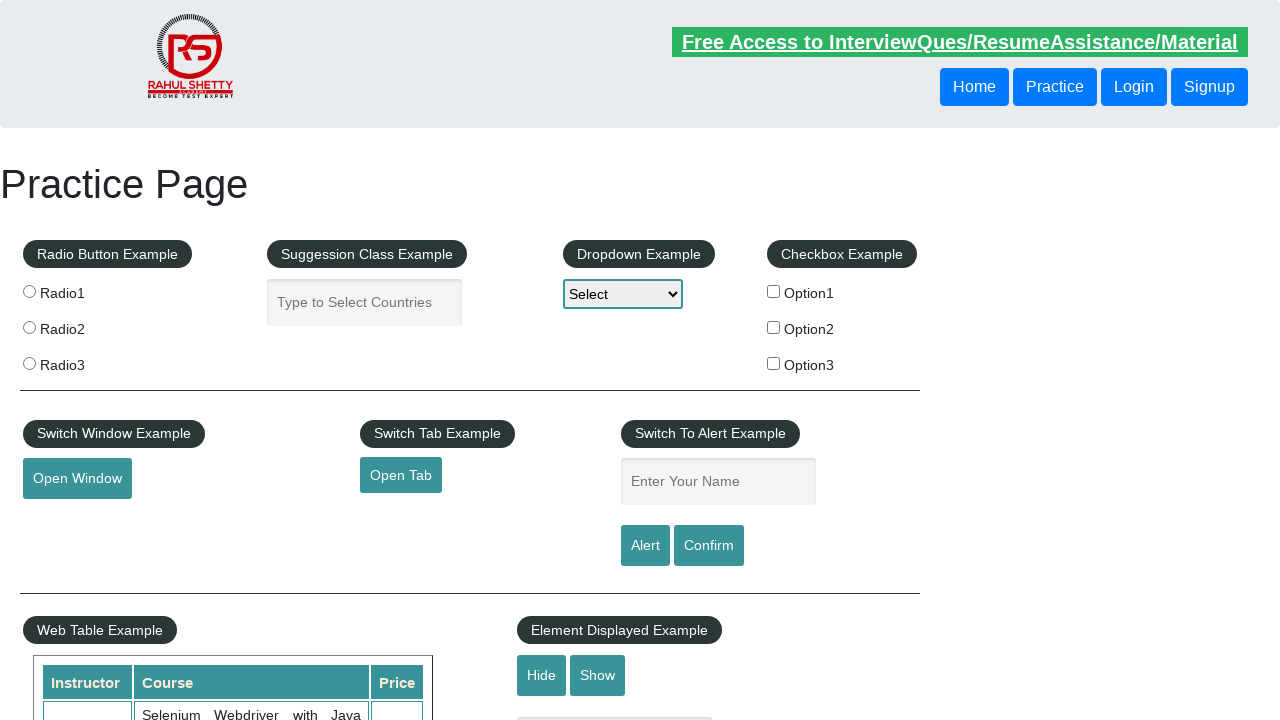

Retrieved text content from footer link 17: 'Facebook'
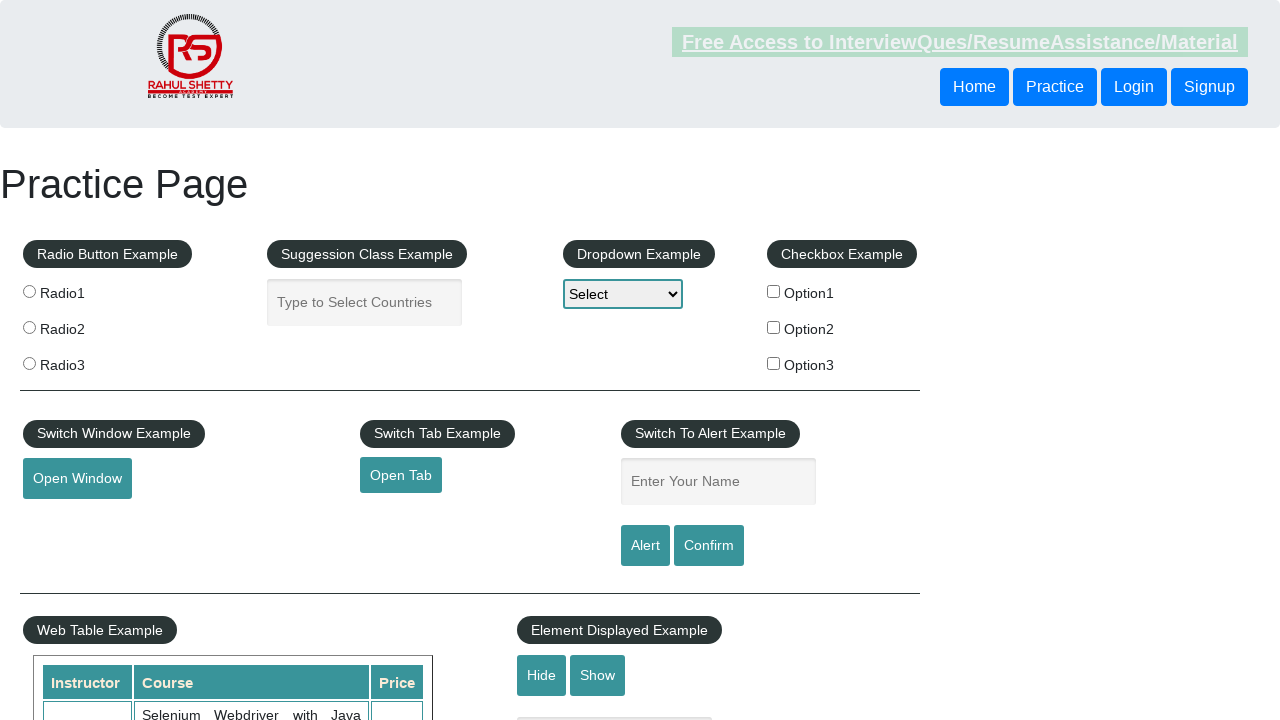

Printed footer link 17 details - Link: Facebook, href: #
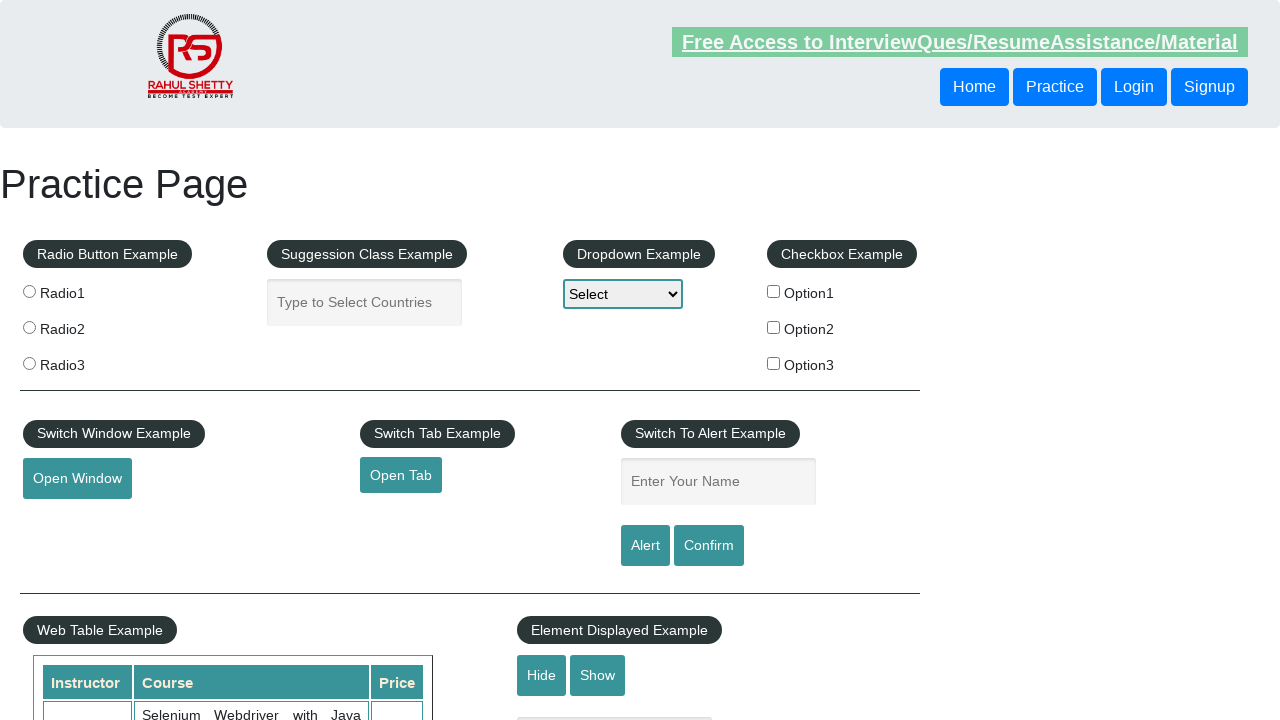

Retrieved href attribute from footer link 18
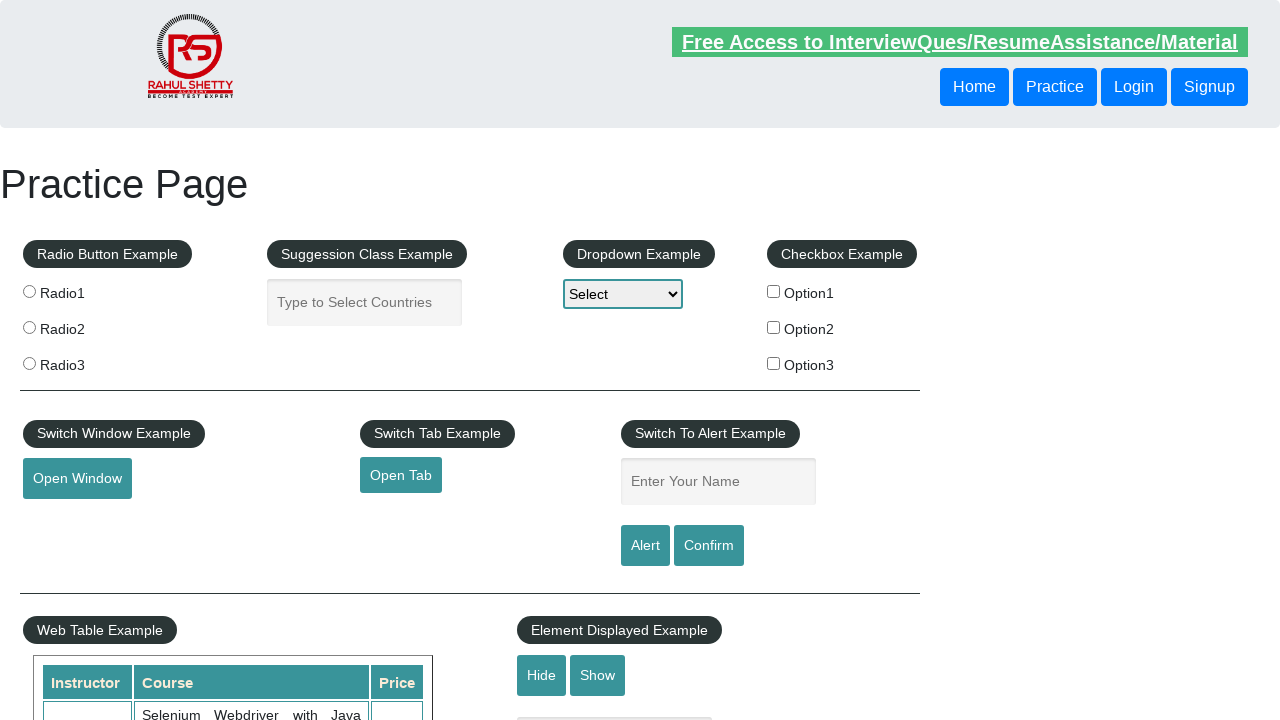

Retrieved text content from footer link 18: 'Twitter'
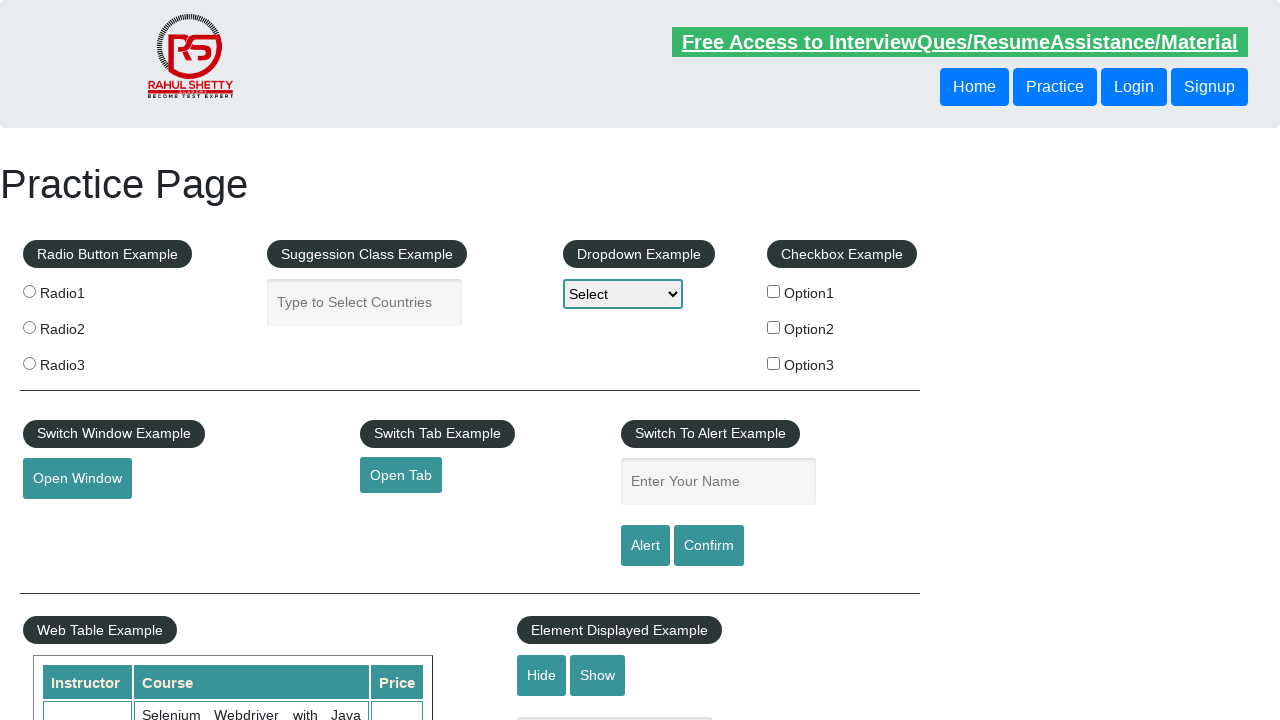

Printed footer link 18 details - Link: Twitter, href: #
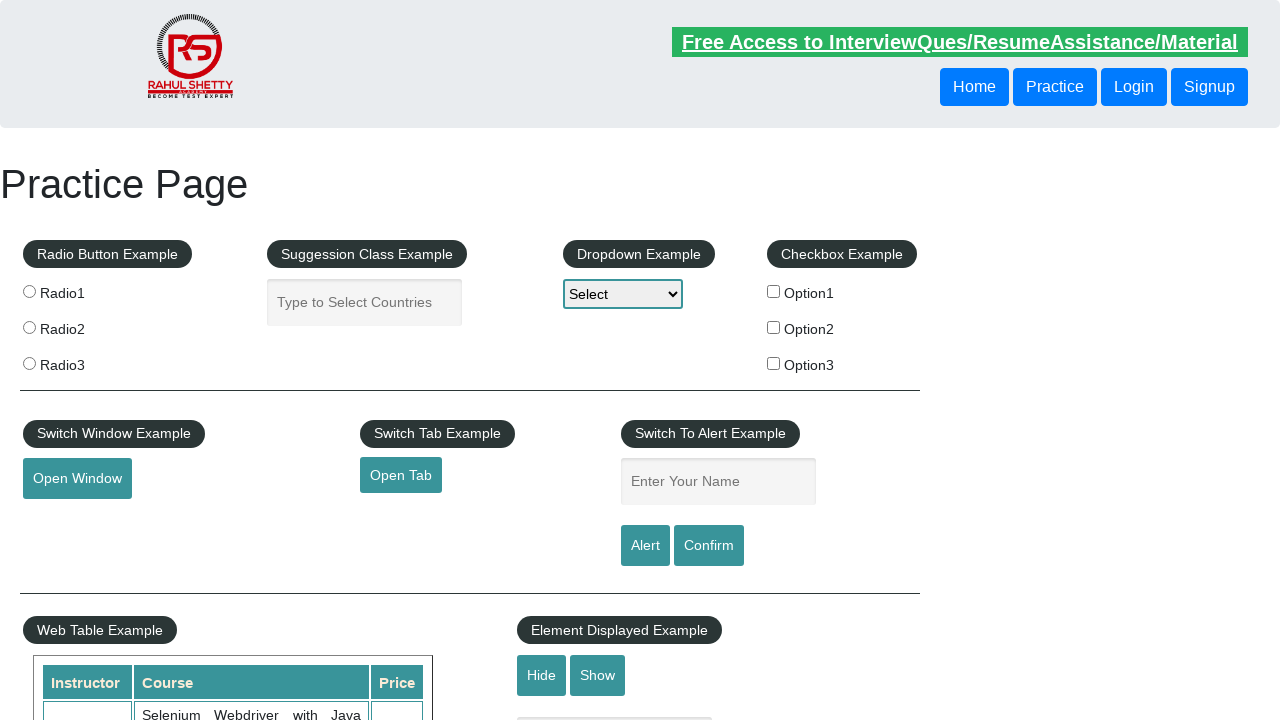

Retrieved href attribute from footer link 19
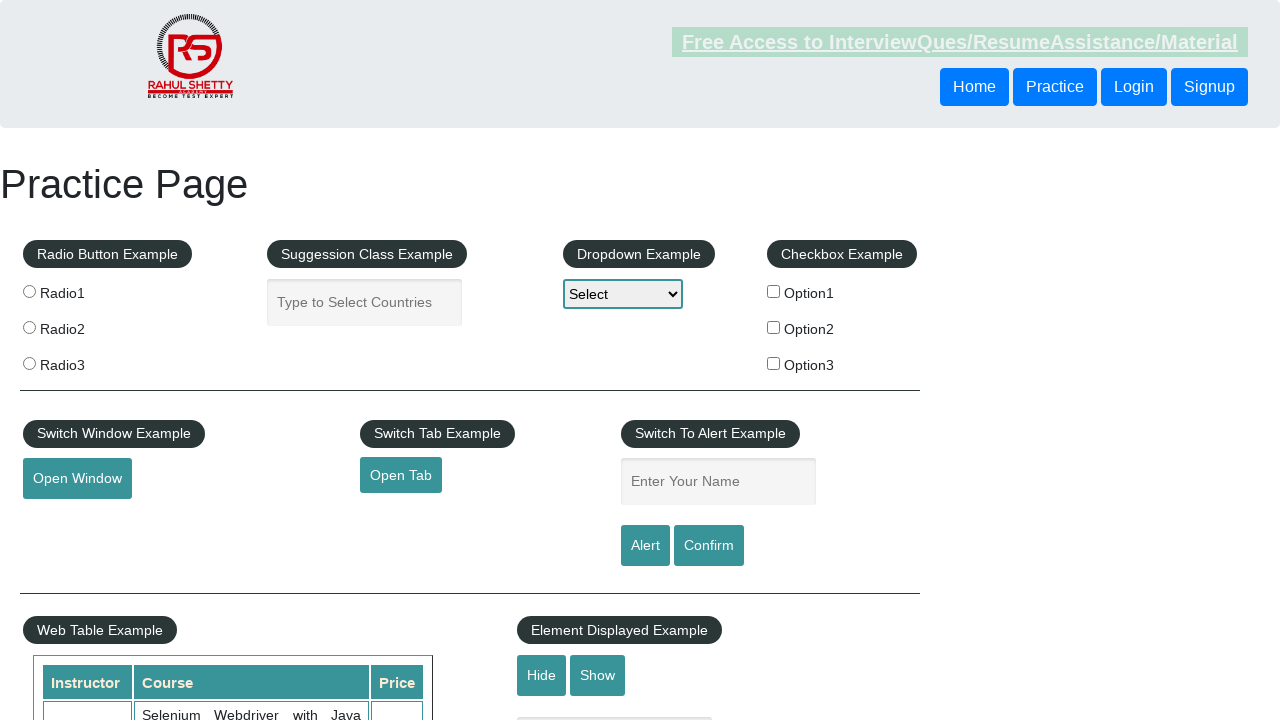

Retrieved text content from footer link 19: 'Google+'
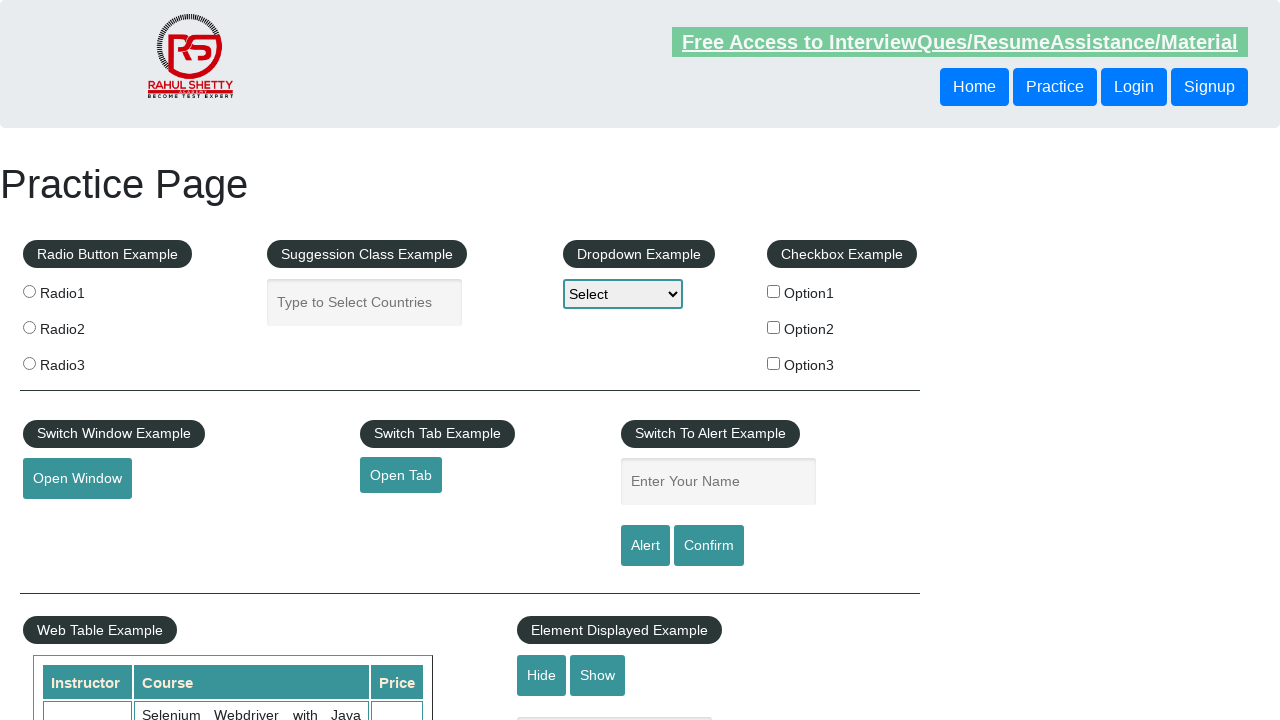

Printed footer link 19 details - Link: Google+, href: #
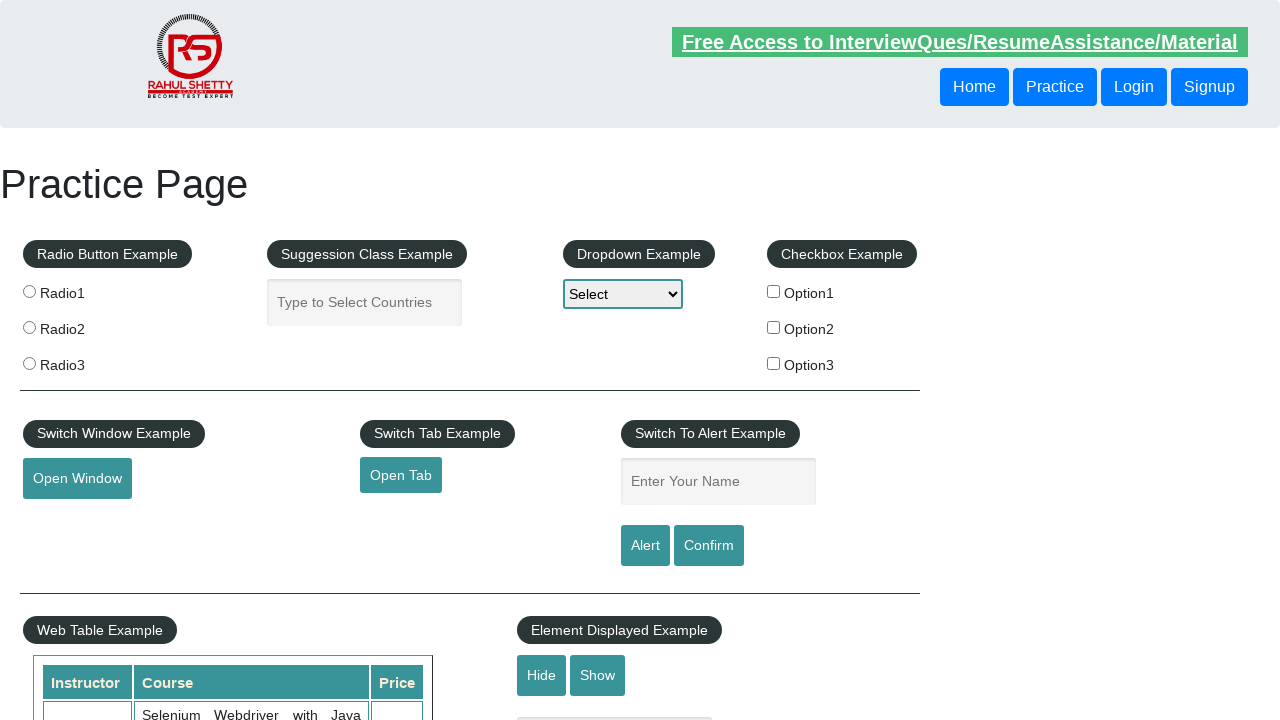

Retrieved href attribute from footer link 20
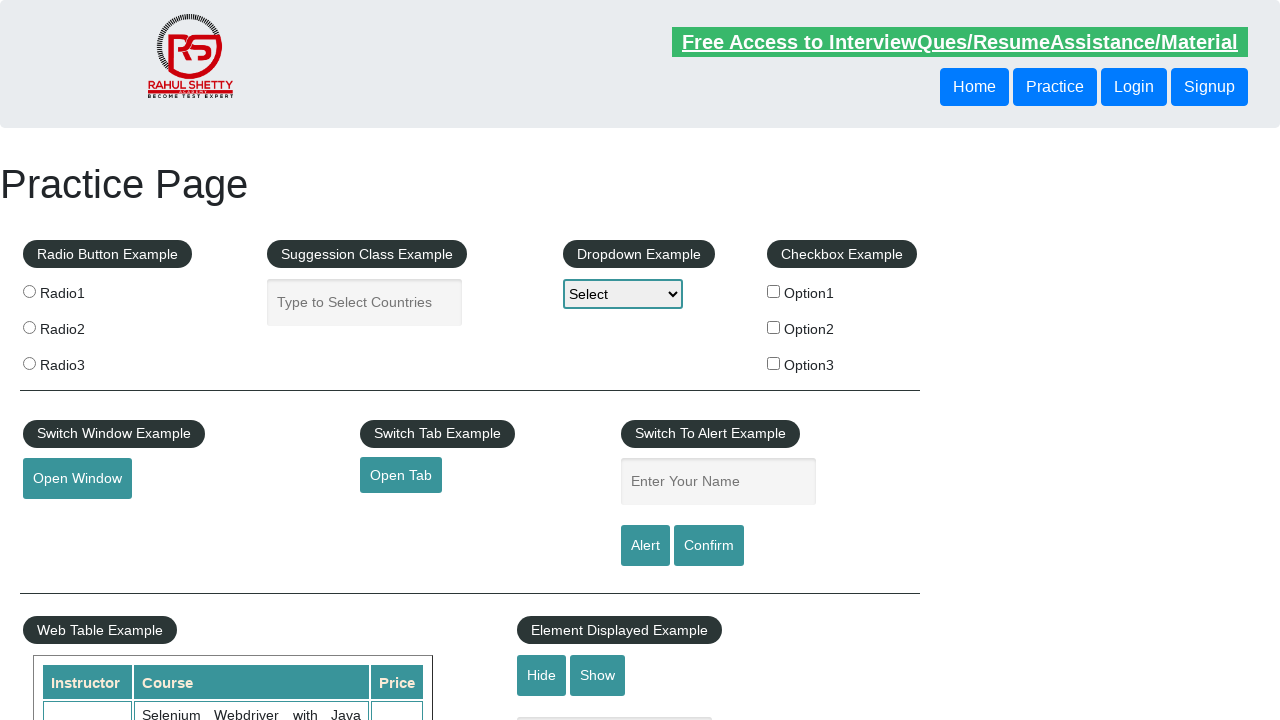

Retrieved text content from footer link 20: 'Youtube'
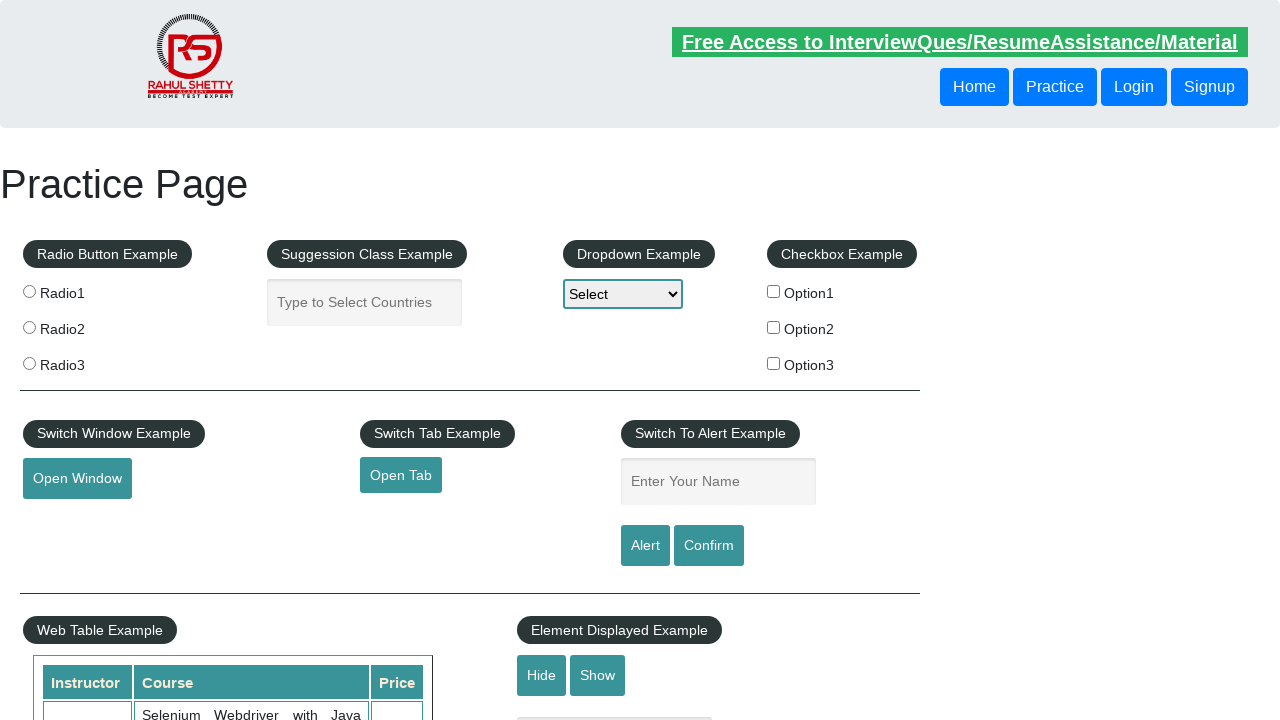

Printed footer link 20 details - Link: Youtube, href: #
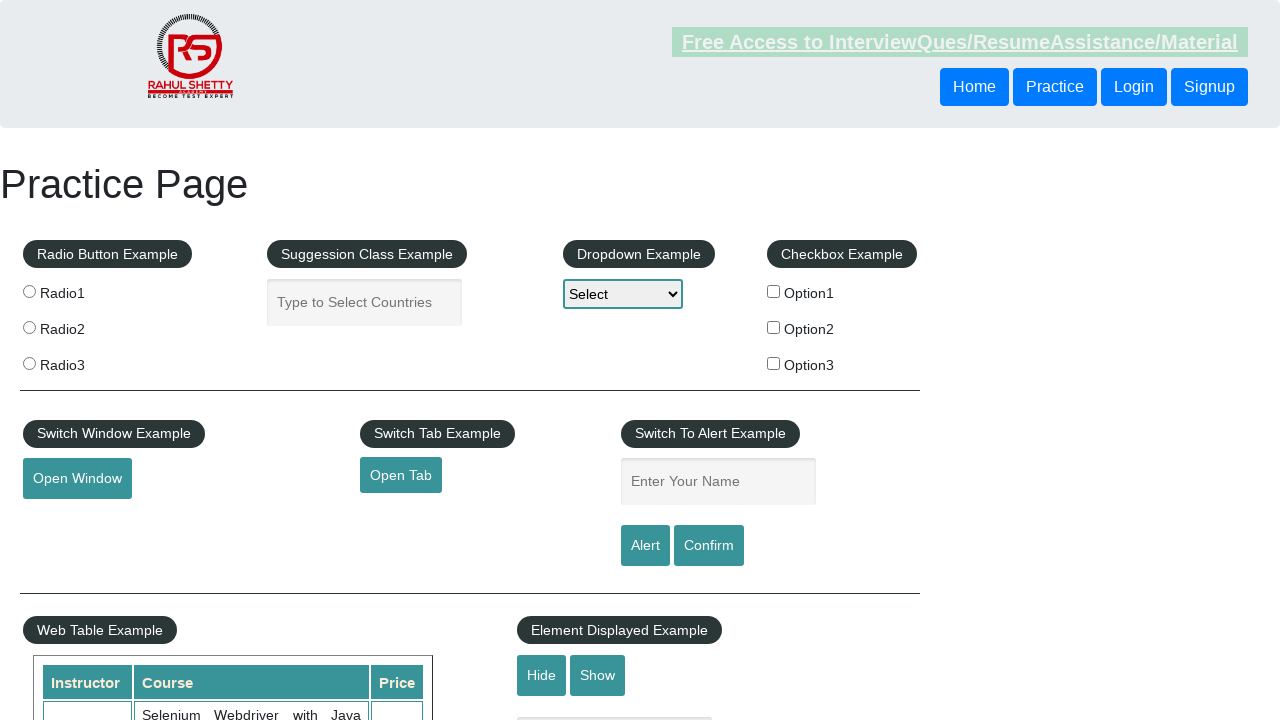

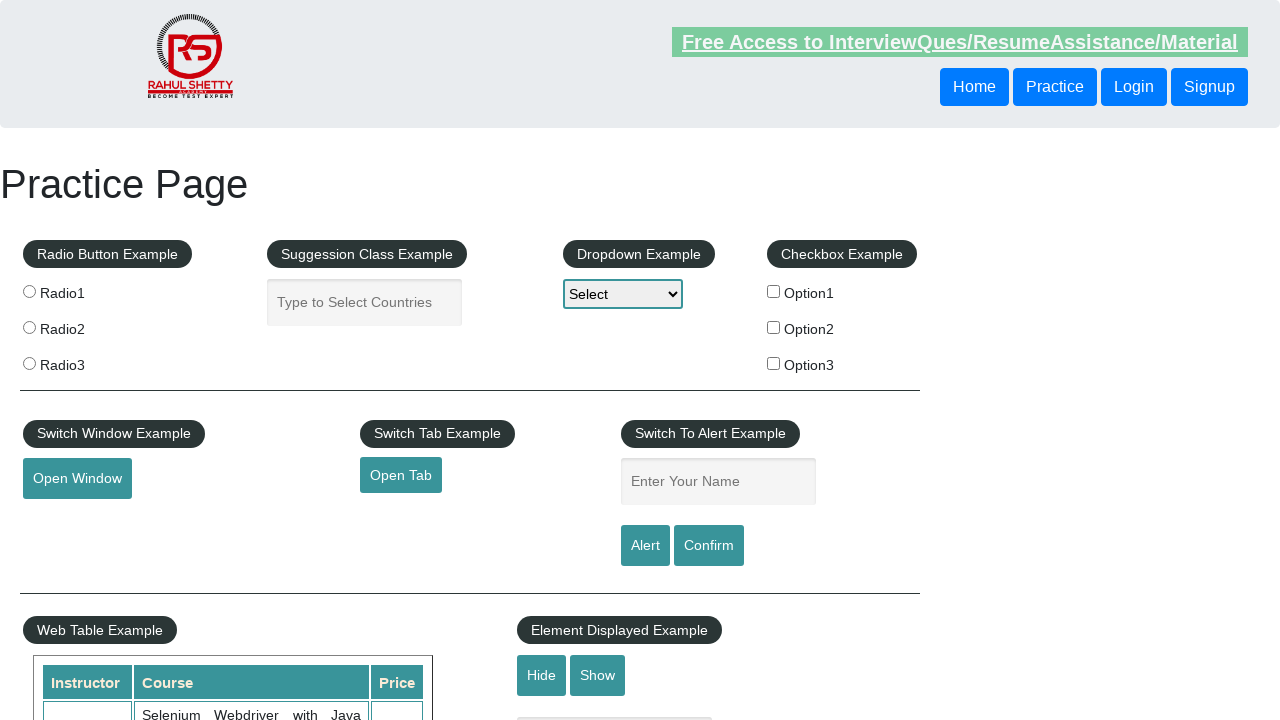